Tests selecting all checkboxes on the page, then deselecting all of them

Starting URL: https://automationfc.github.io/multiple-fields/

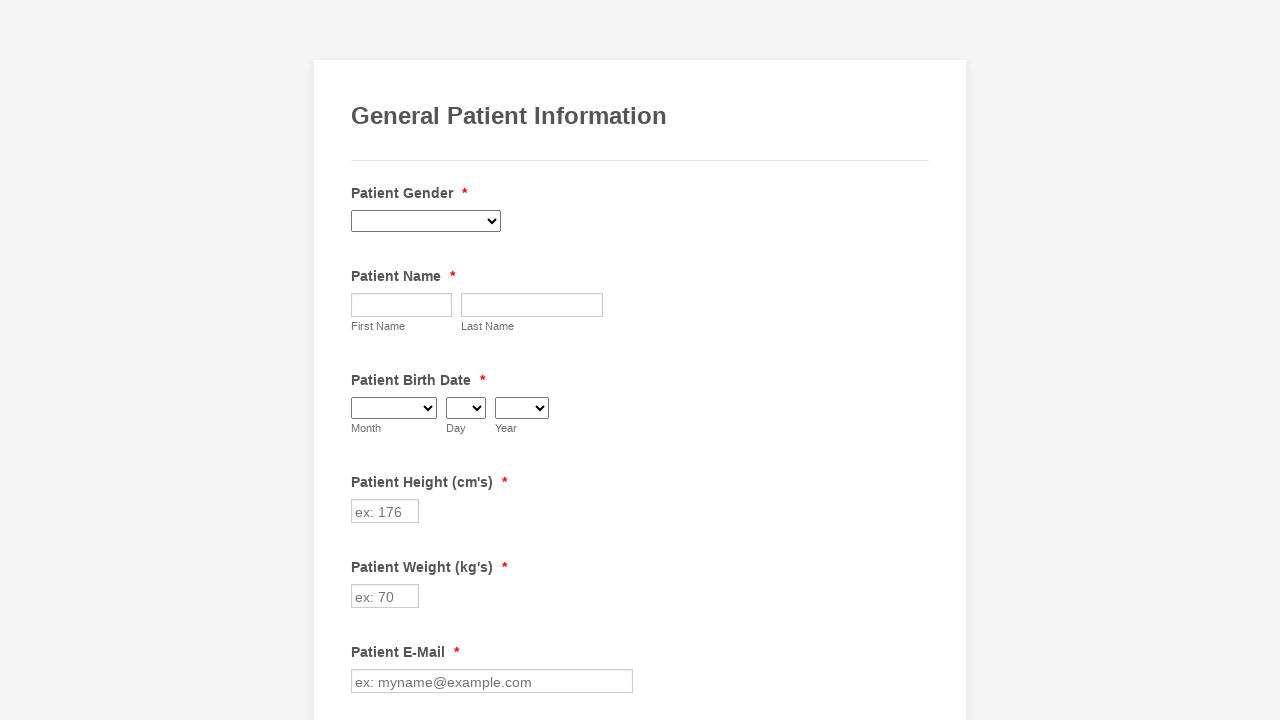

Navigated to multiple-fields test page
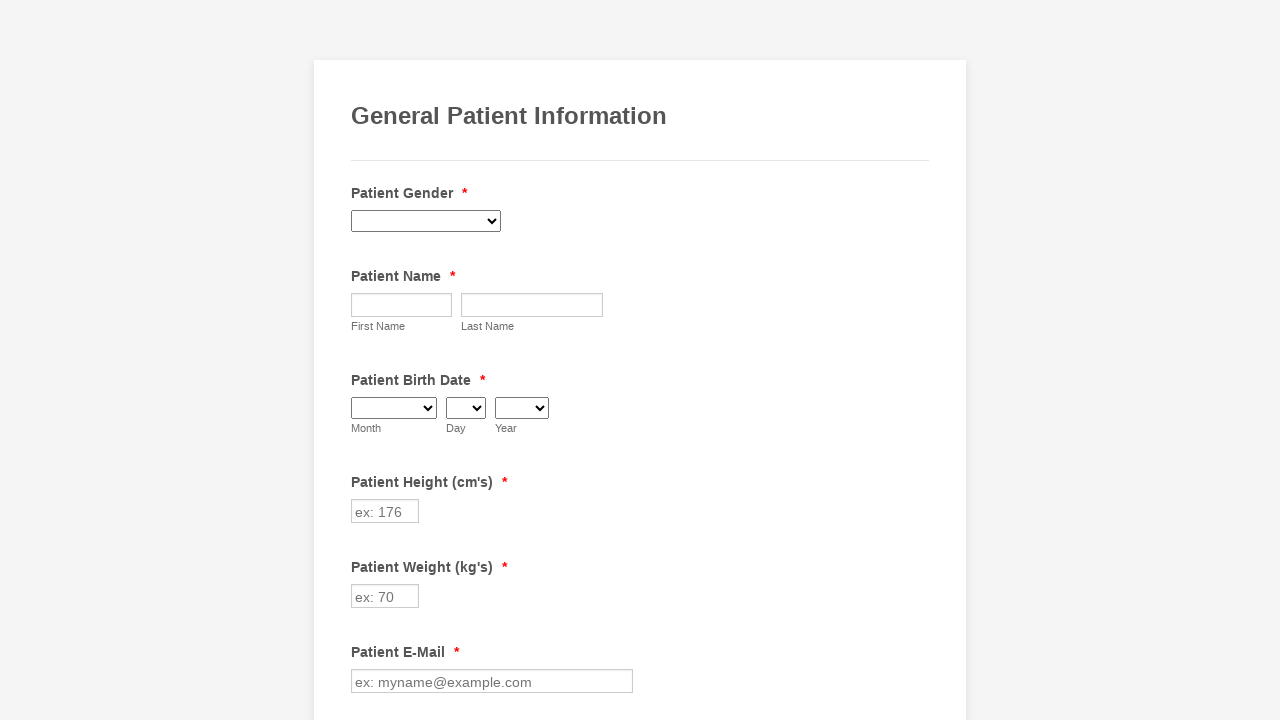

Located all checkboxes on the page
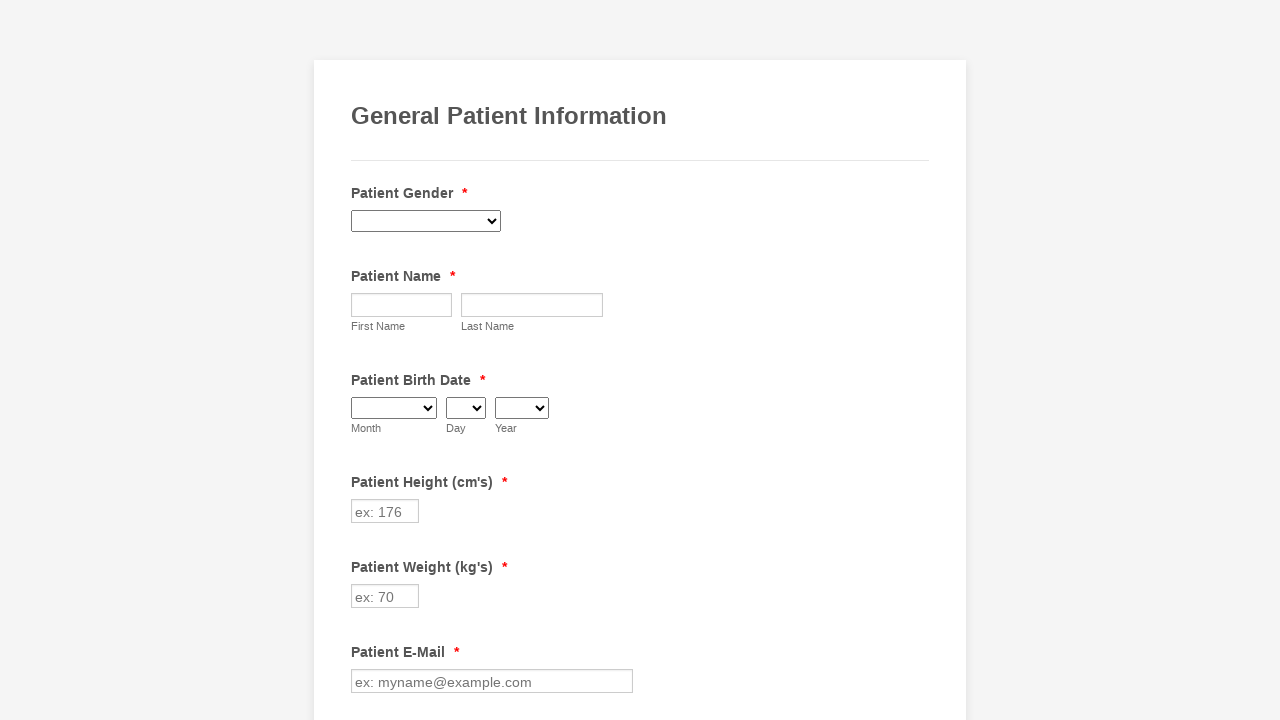

Found 29 checkboxes total
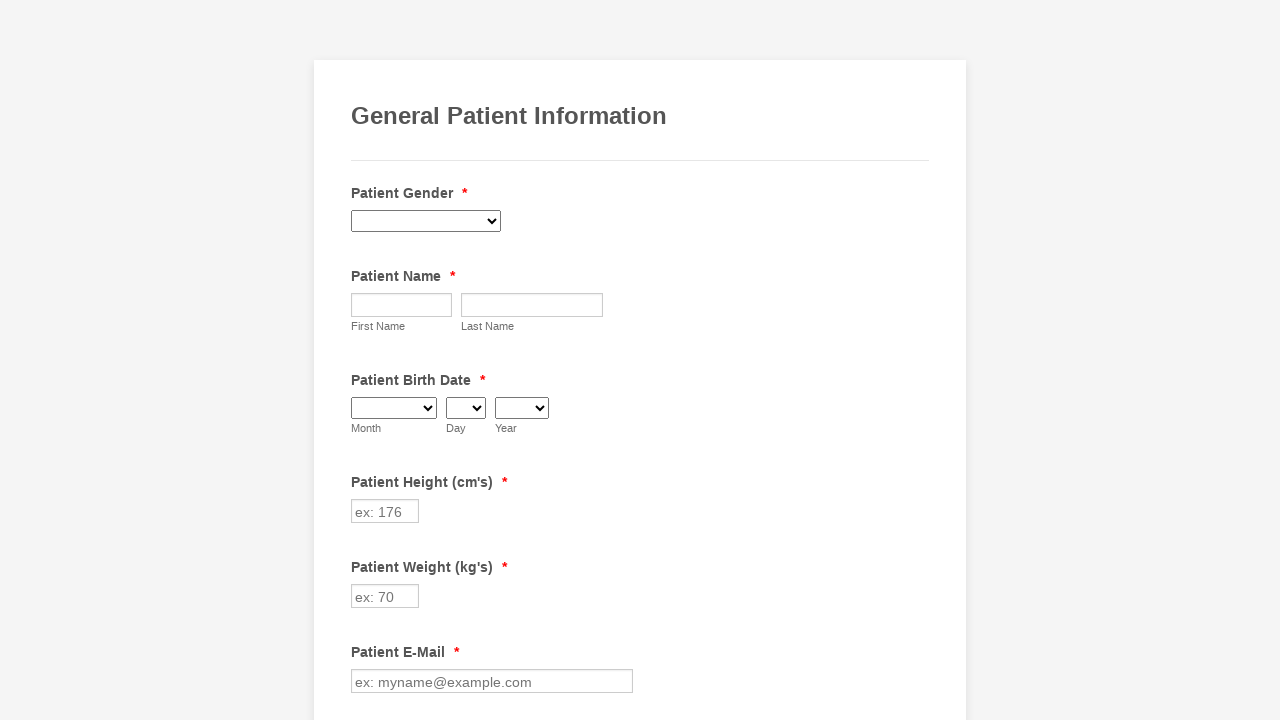

Selected checkbox 1 of 29 at (362, 360) on xpath=//input[@type='checkbox'] >> nth=0
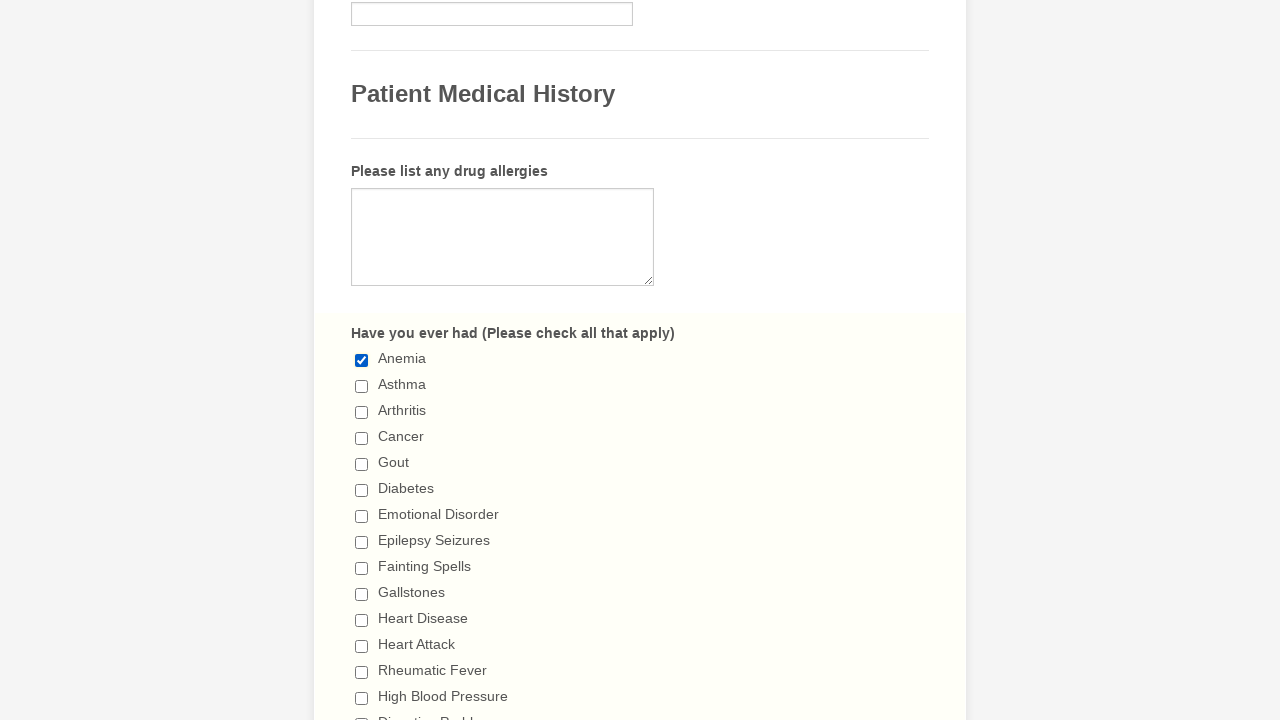

Selected checkbox 2 of 29 at (362, 386) on xpath=//input[@type='checkbox'] >> nth=1
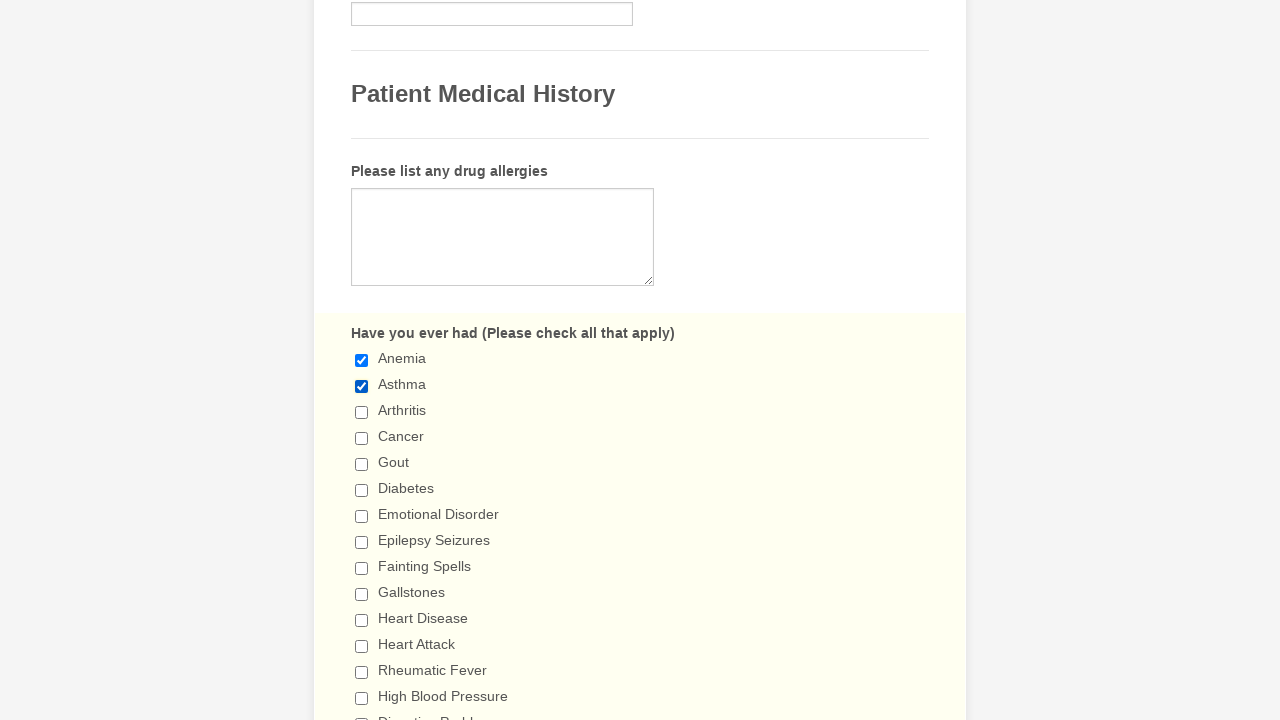

Selected checkbox 3 of 29 at (362, 412) on xpath=//input[@type='checkbox'] >> nth=2
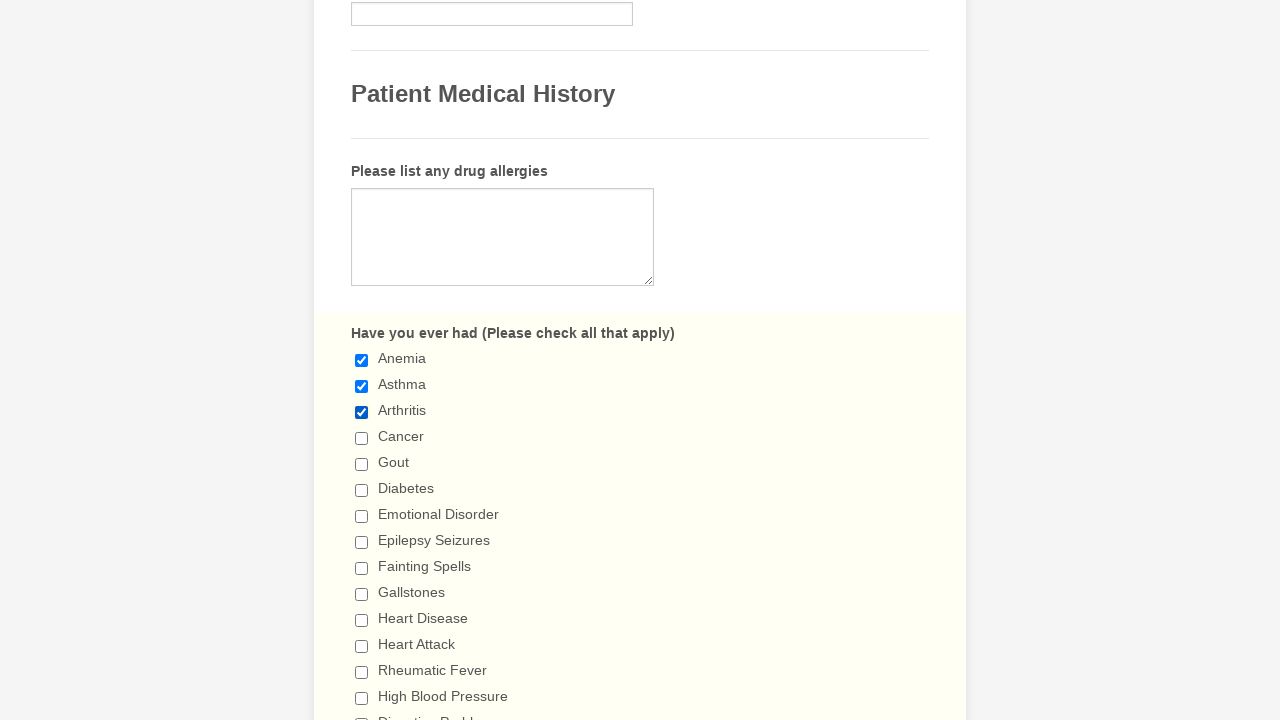

Selected checkbox 4 of 29 at (362, 438) on xpath=//input[@type='checkbox'] >> nth=3
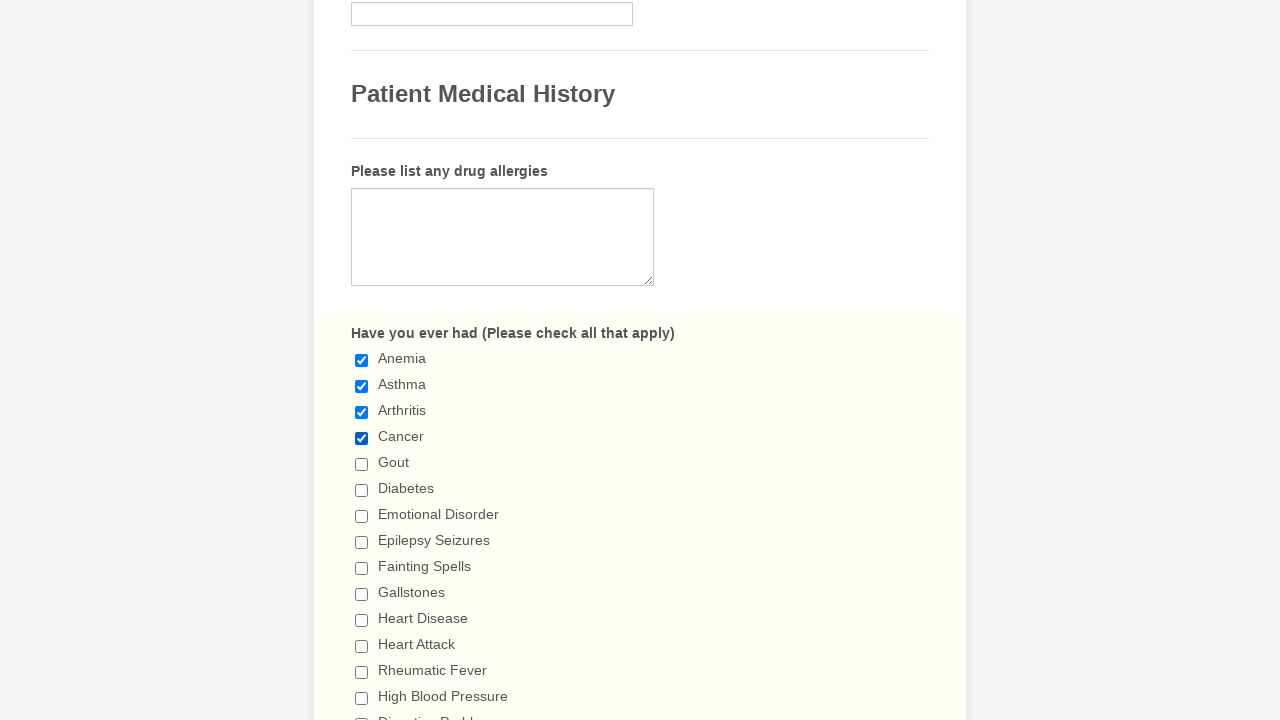

Selected checkbox 5 of 29 at (362, 464) on xpath=//input[@type='checkbox'] >> nth=4
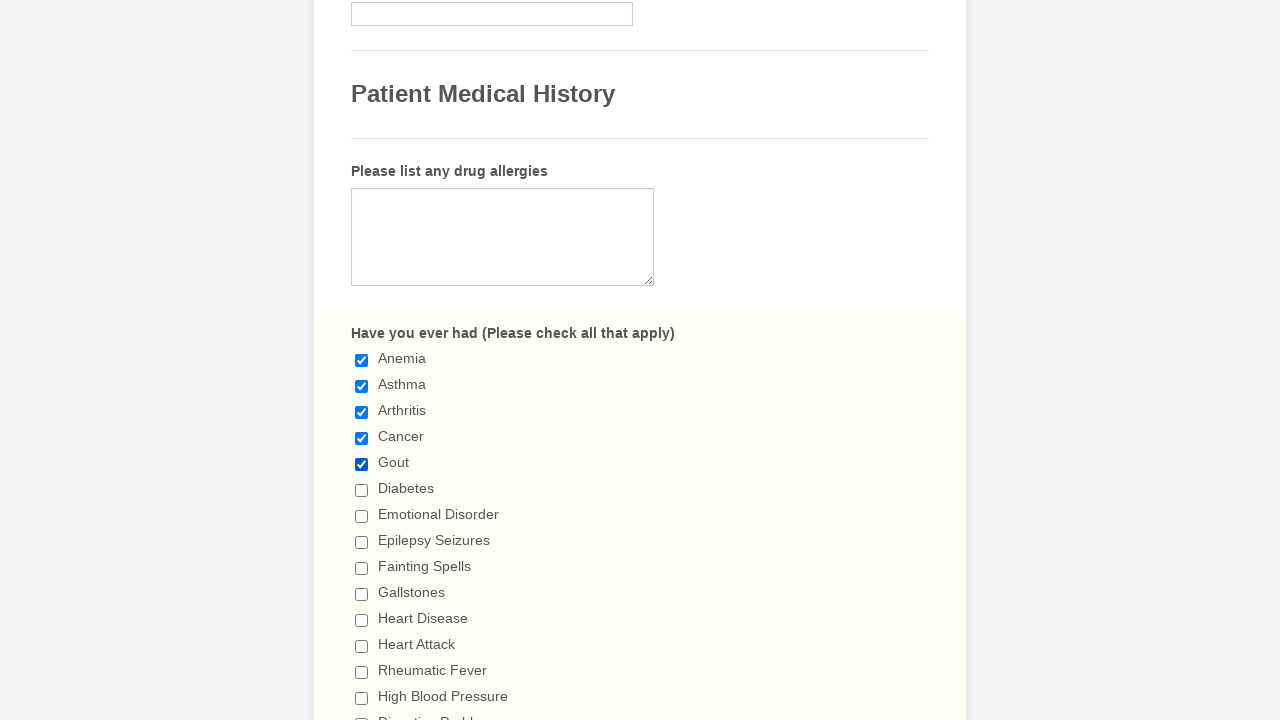

Selected checkbox 6 of 29 at (362, 490) on xpath=//input[@type='checkbox'] >> nth=5
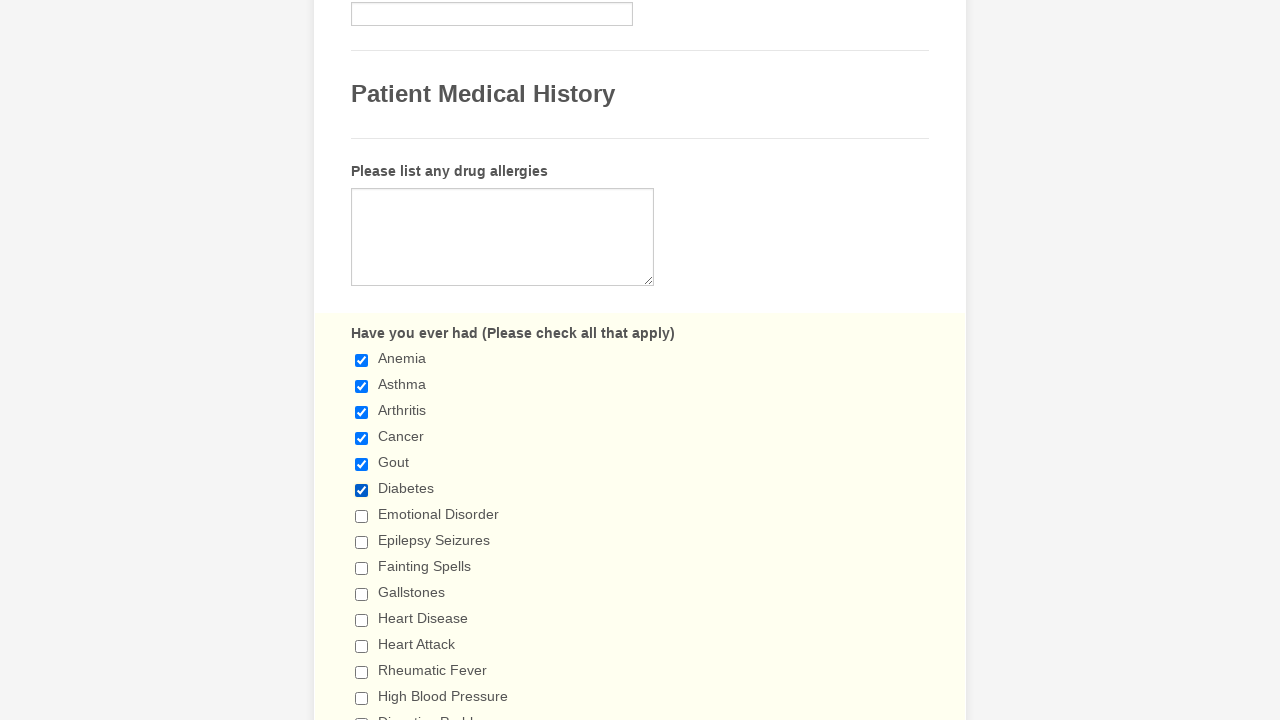

Selected checkbox 7 of 29 at (362, 516) on xpath=//input[@type='checkbox'] >> nth=6
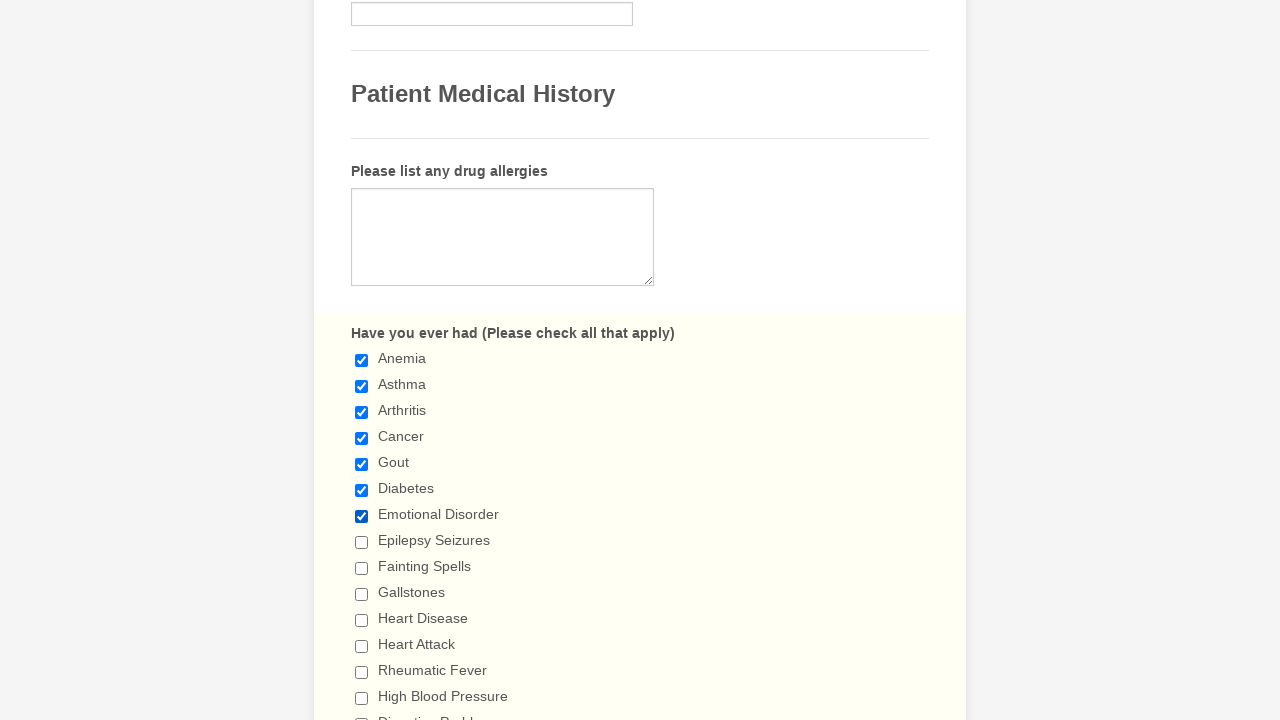

Selected checkbox 8 of 29 at (362, 542) on xpath=//input[@type='checkbox'] >> nth=7
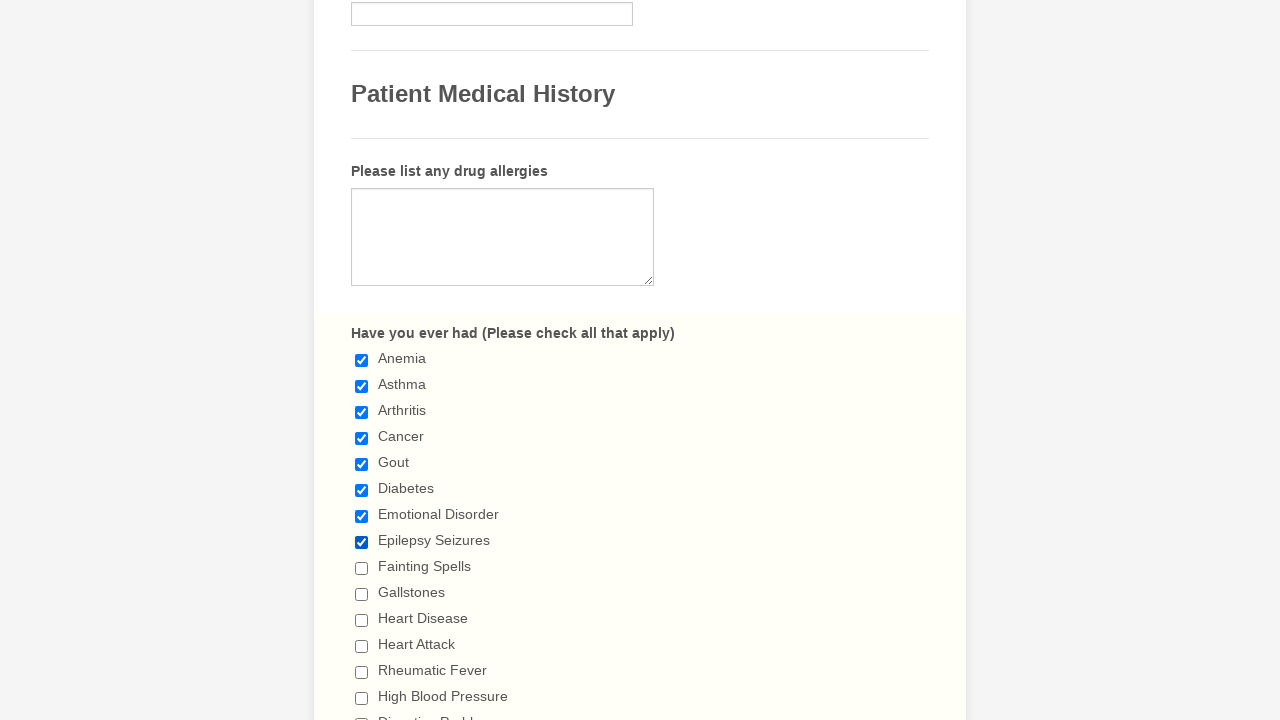

Selected checkbox 9 of 29 at (362, 568) on xpath=//input[@type='checkbox'] >> nth=8
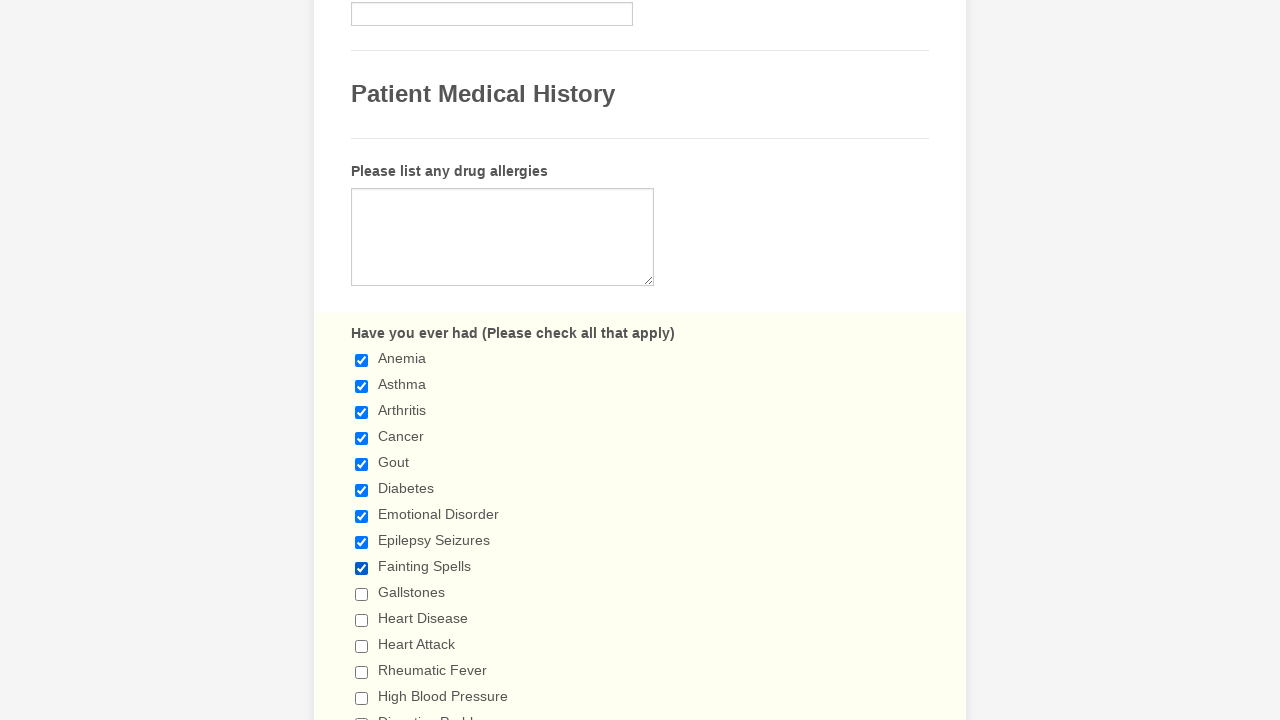

Selected checkbox 10 of 29 at (362, 594) on xpath=//input[@type='checkbox'] >> nth=9
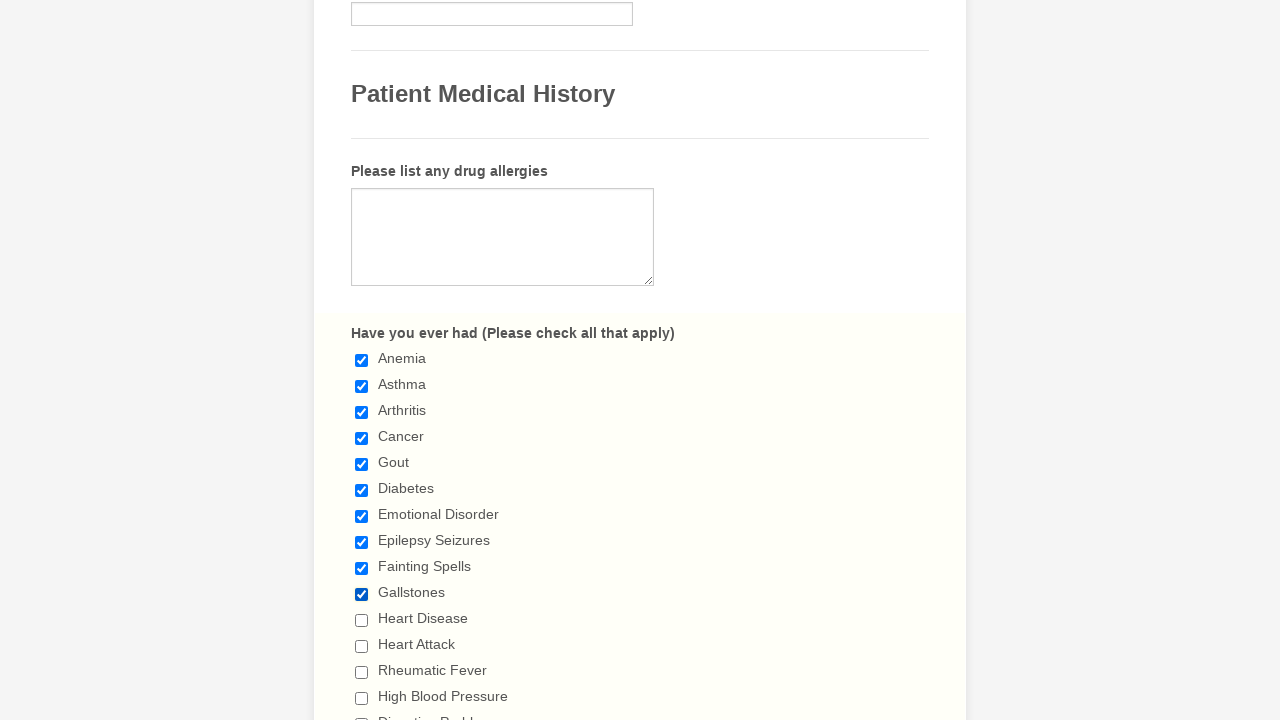

Selected checkbox 11 of 29 at (362, 620) on xpath=//input[@type='checkbox'] >> nth=10
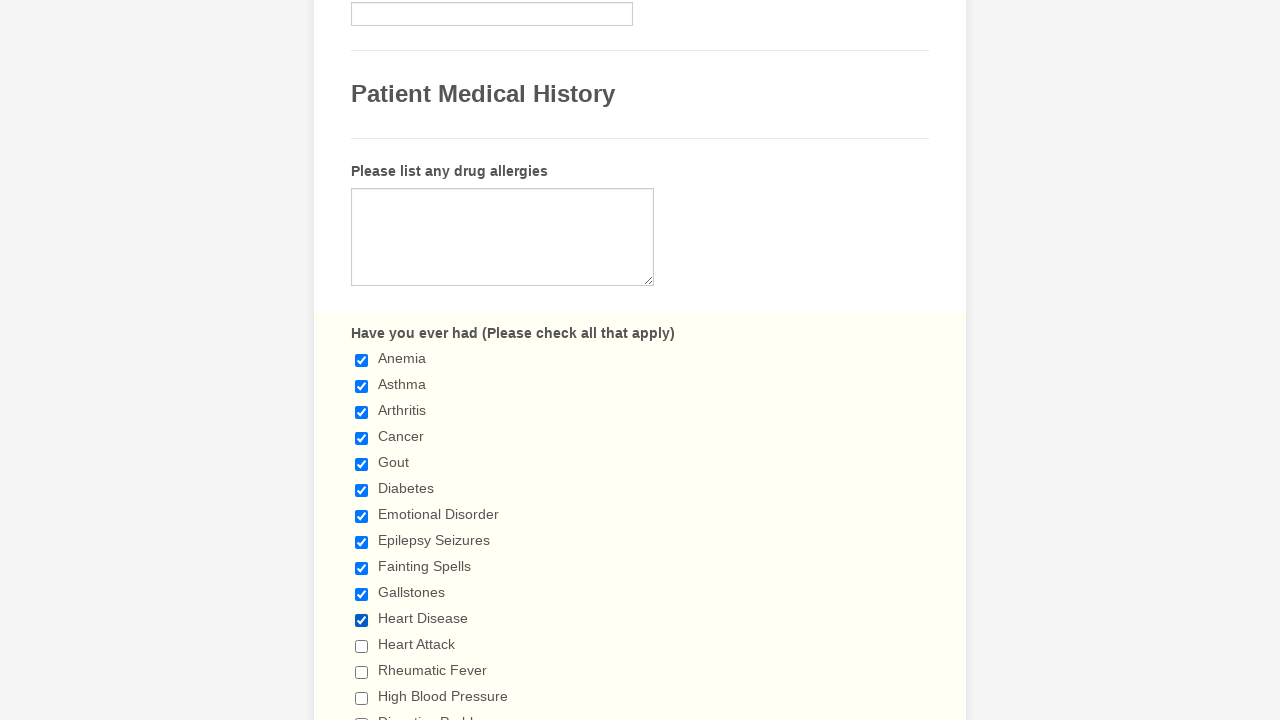

Selected checkbox 12 of 29 at (362, 646) on xpath=//input[@type='checkbox'] >> nth=11
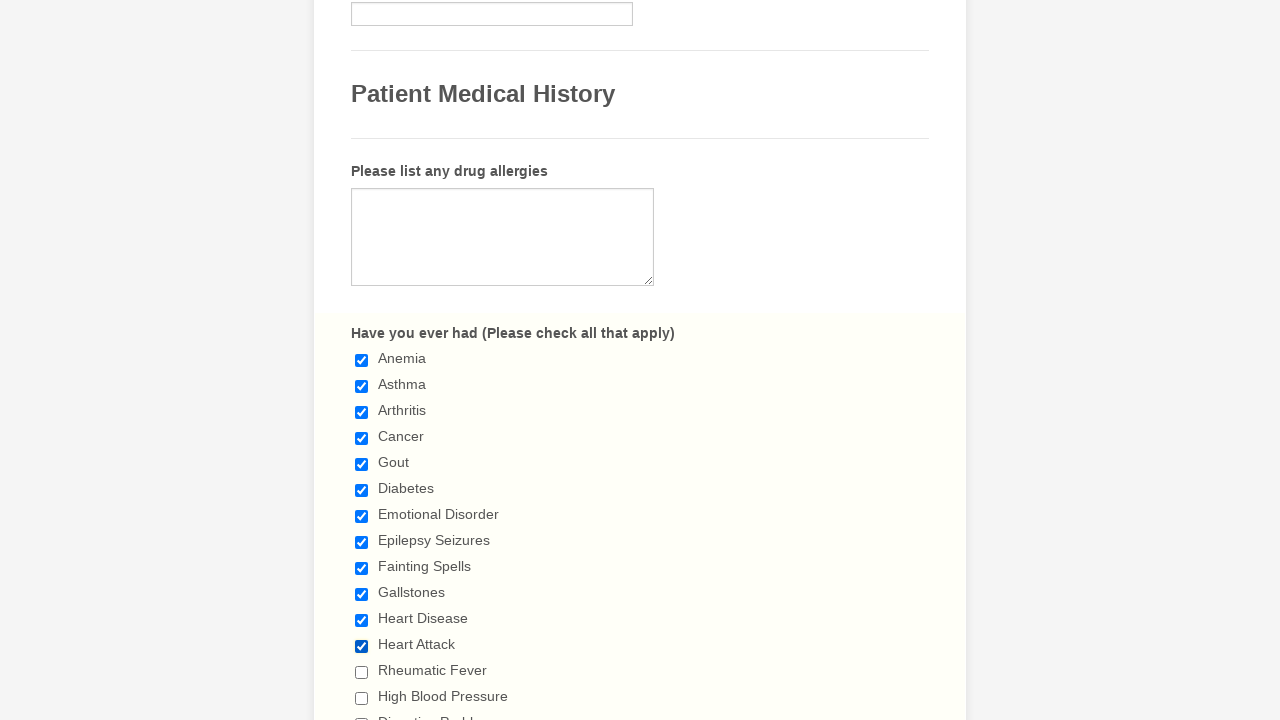

Selected checkbox 13 of 29 at (362, 672) on xpath=//input[@type='checkbox'] >> nth=12
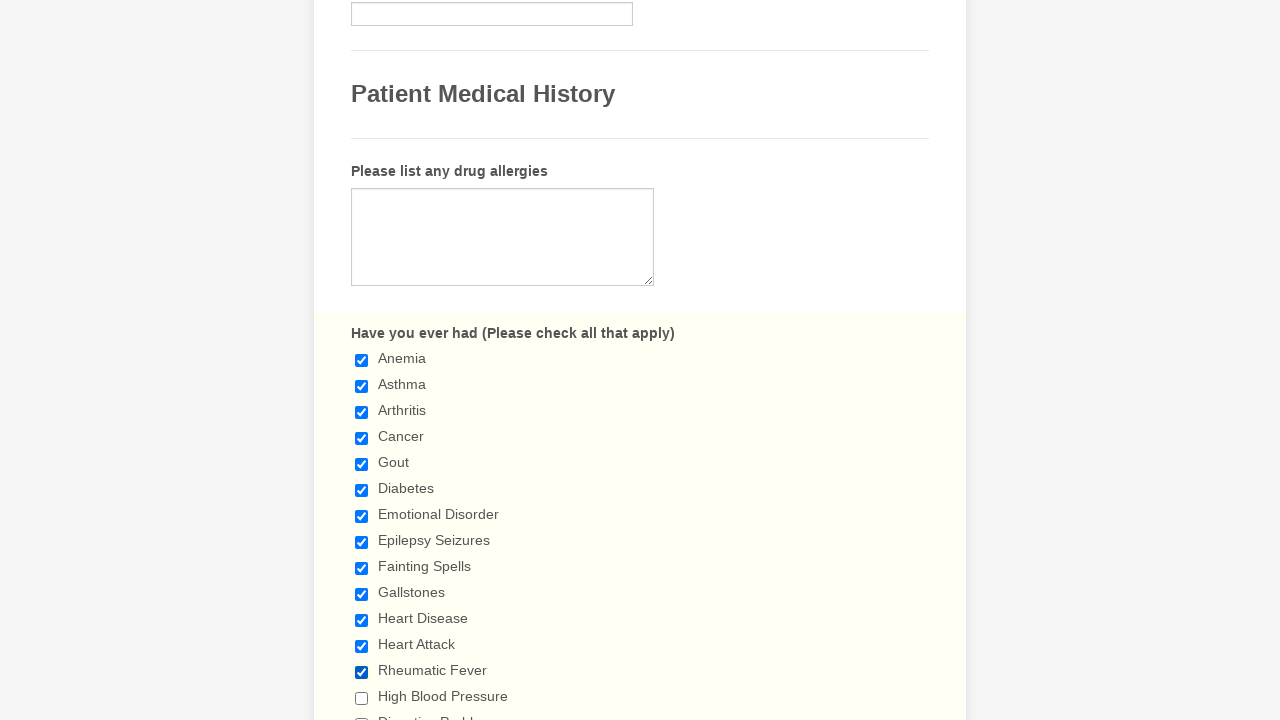

Selected checkbox 14 of 29 at (362, 698) on xpath=//input[@type='checkbox'] >> nth=13
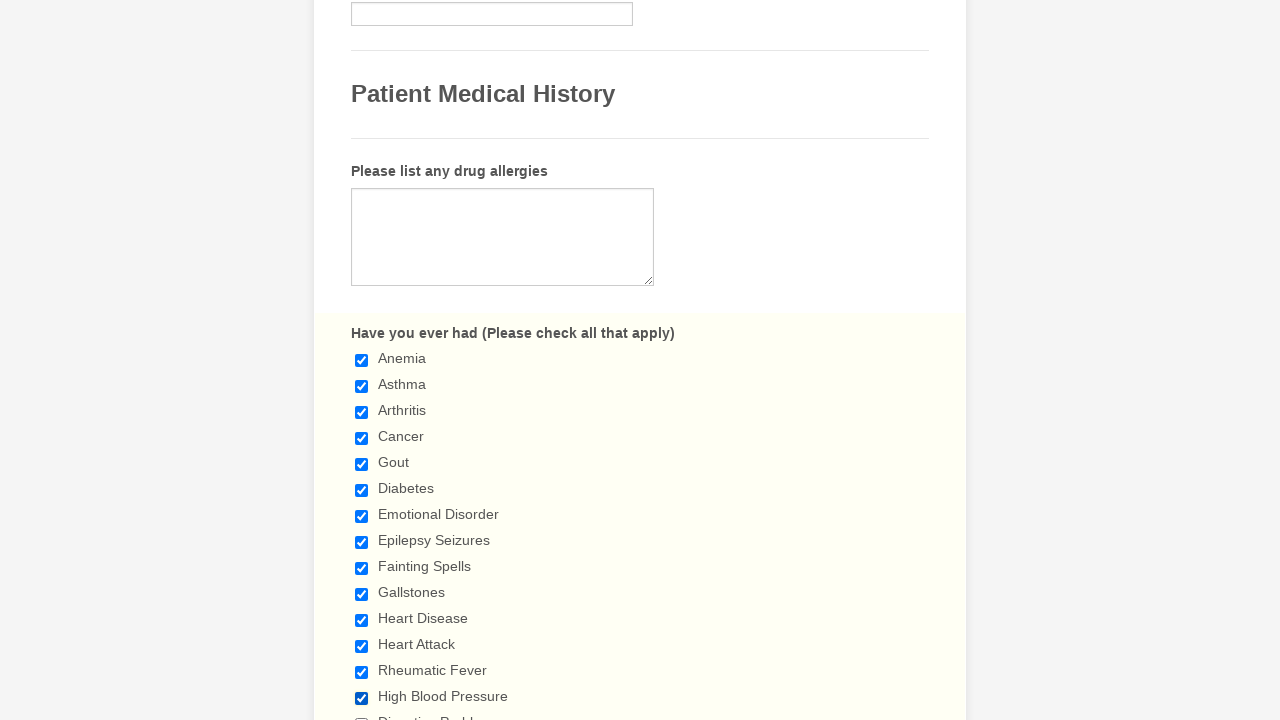

Selected checkbox 15 of 29 at (362, 714) on xpath=//input[@type='checkbox'] >> nth=14
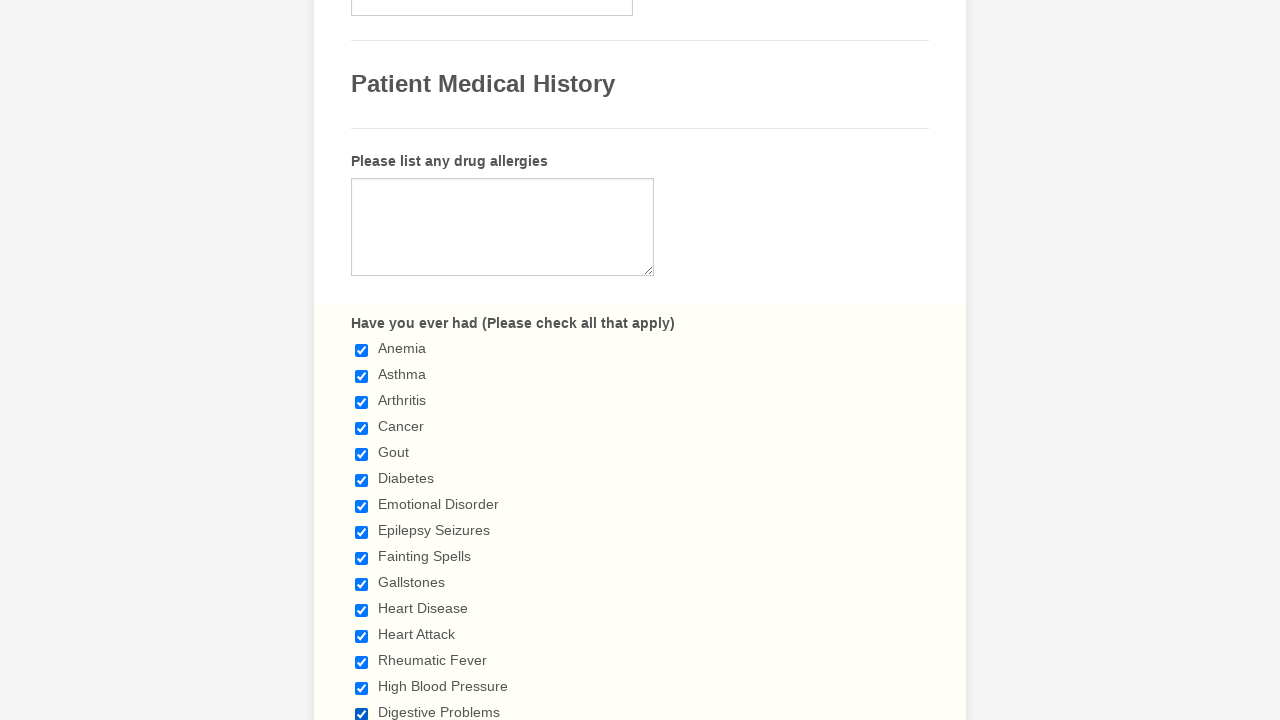

Selected checkbox 16 of 29 at (362, 360) on xpath=//input[@type='checkbox'] >> nth=15
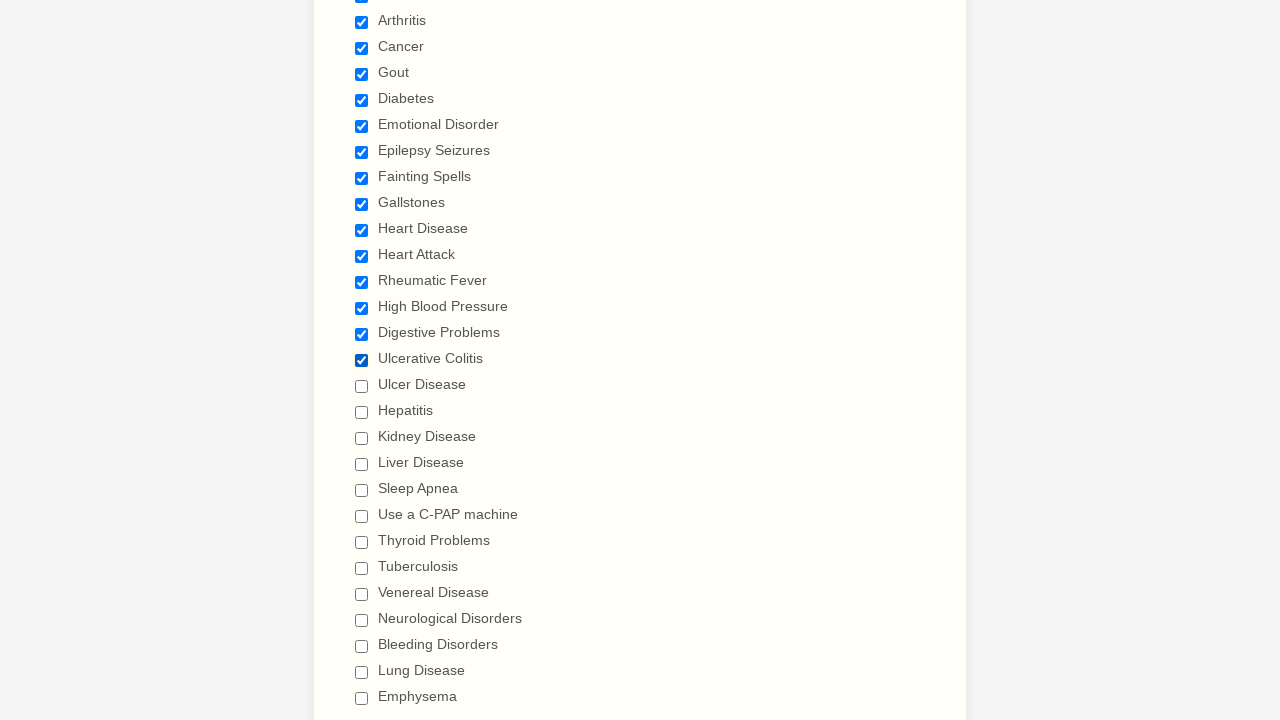

Selected checkbox 17 of 29 at (362, 386) on xpath=//input[@type='checkbox'] >> nth=16
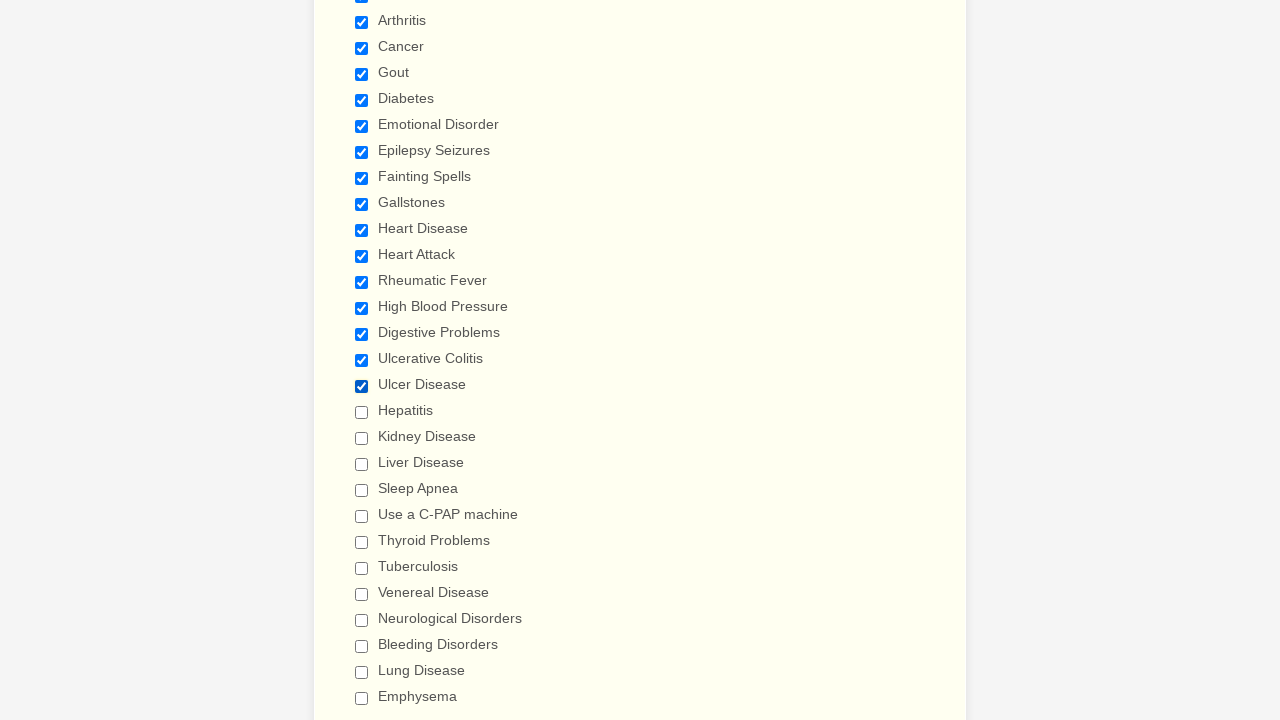

Selected checkbox 18 of 29 at (362, 412) on xpath=//input[@type='checkbox'] >> nth=17
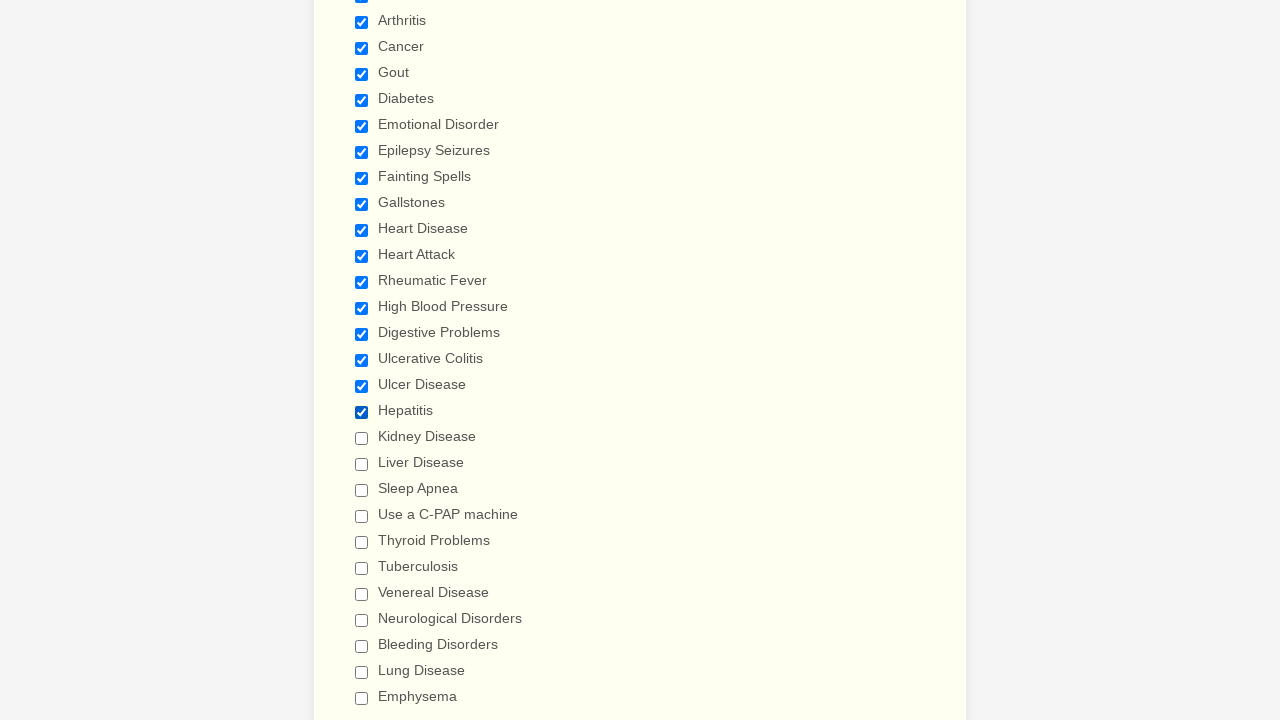

Selected checkbox 19 of 29 at (362, 438) on xpath=//input[@type='checkbox'] >> nth=18
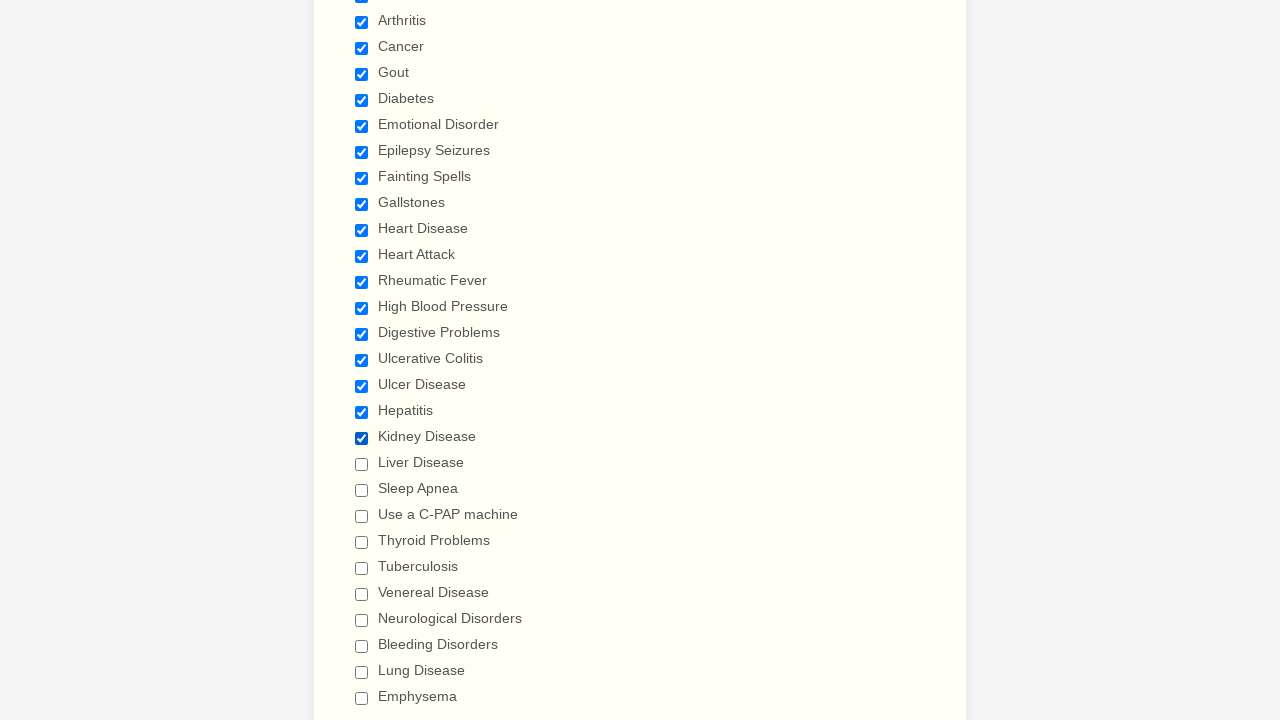

Selected checkbox 20 of 29 at (362, 464) on xpath=//input[@type='checkbox'] >> nth=19
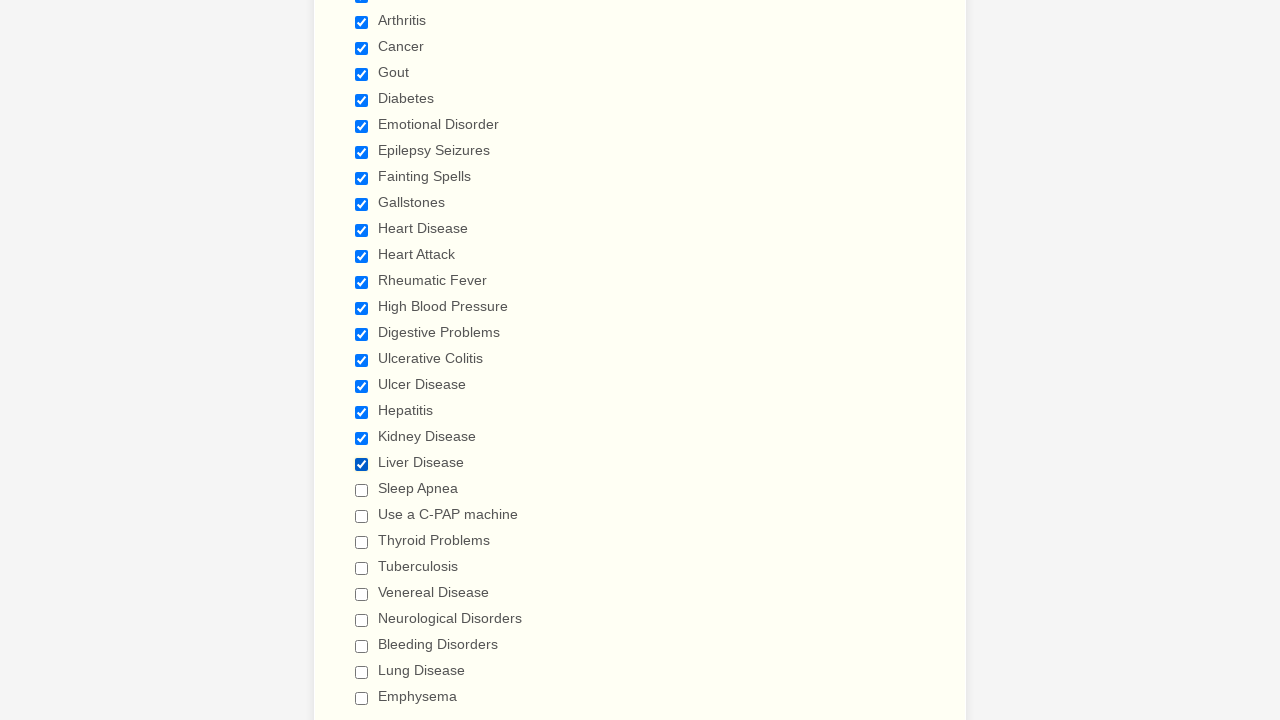

Selected checkbox 21 of 29 at (362, 490) on xpath=//input[@type='checkbox'] >> nth=20
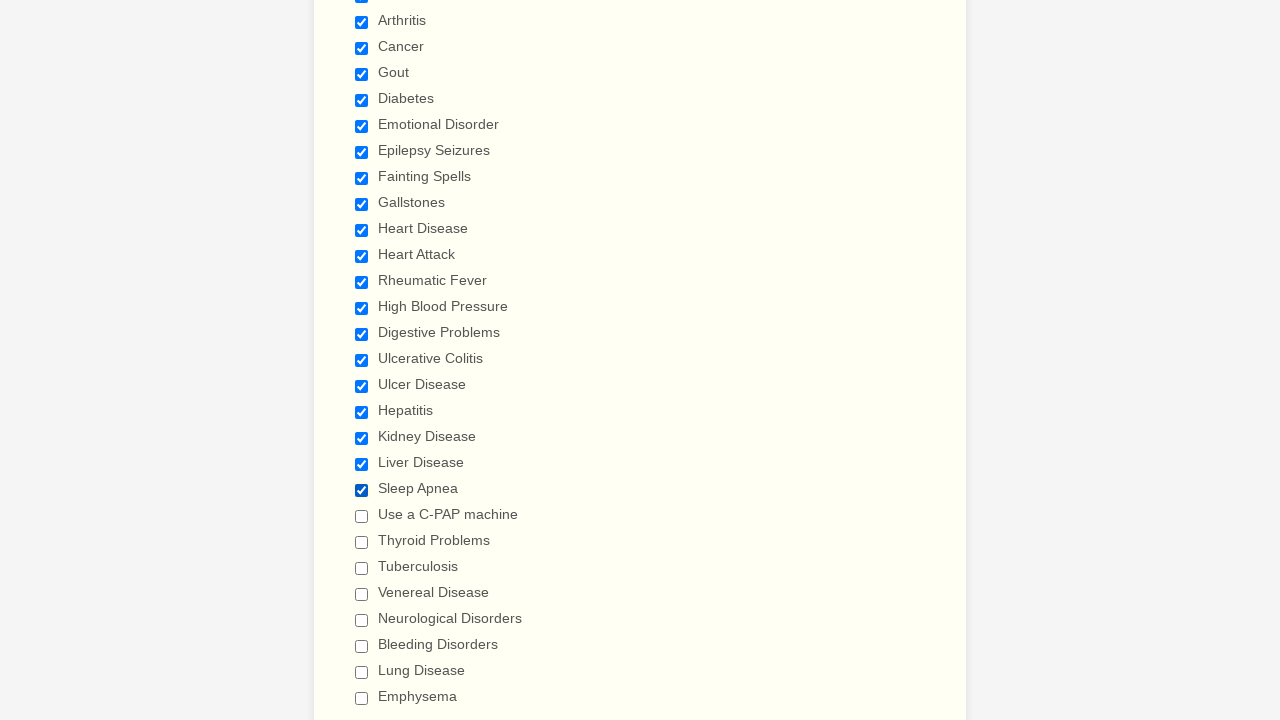

Selected checkbox 22 of 29 at (362, 516) on xpath=//input[@type='checkbox'] >> nth=21
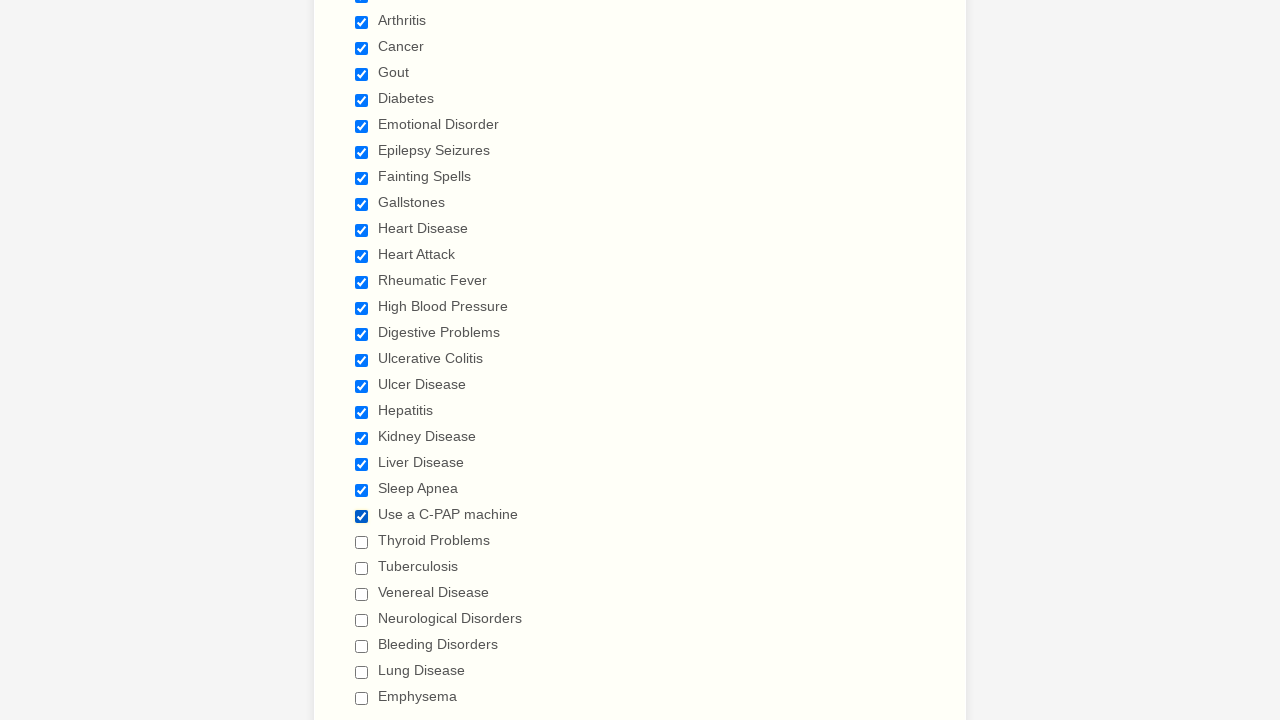

Selected checkbox 23 of 29 at (362, 542) on xpath=//input[@type='checkbox'] >> nth=22
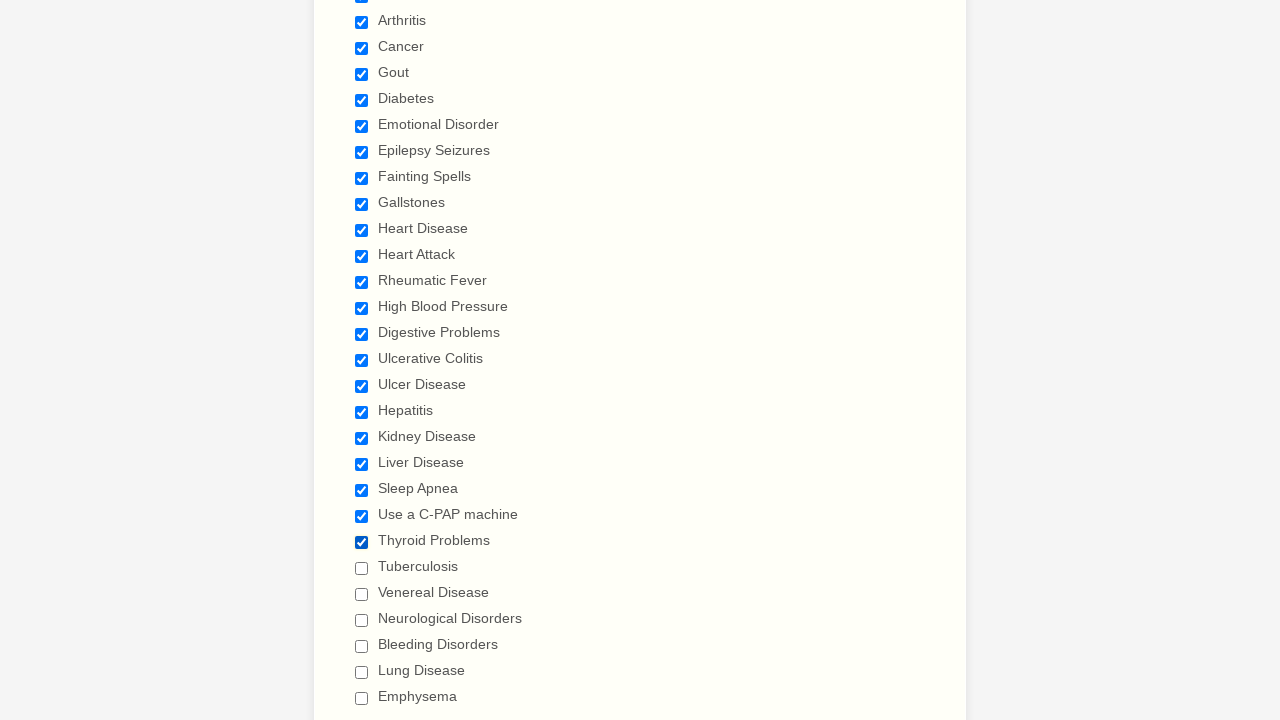

Selected checkbox 24 of 29 at (362, 568) on xpath=//input[@type='checkbox'] >> nth=23
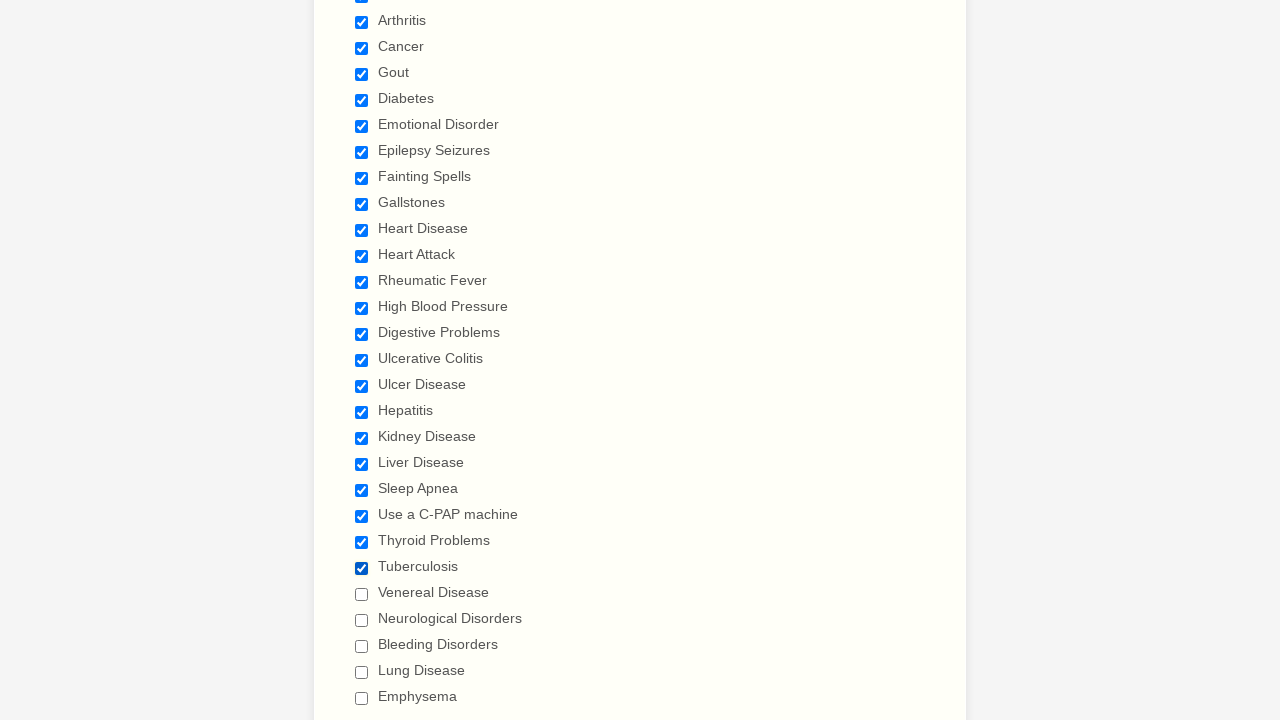

Selected checkbox 25 of 29 at (362, 594) on xpath=//input[@type='checkbox'] >> nth=24
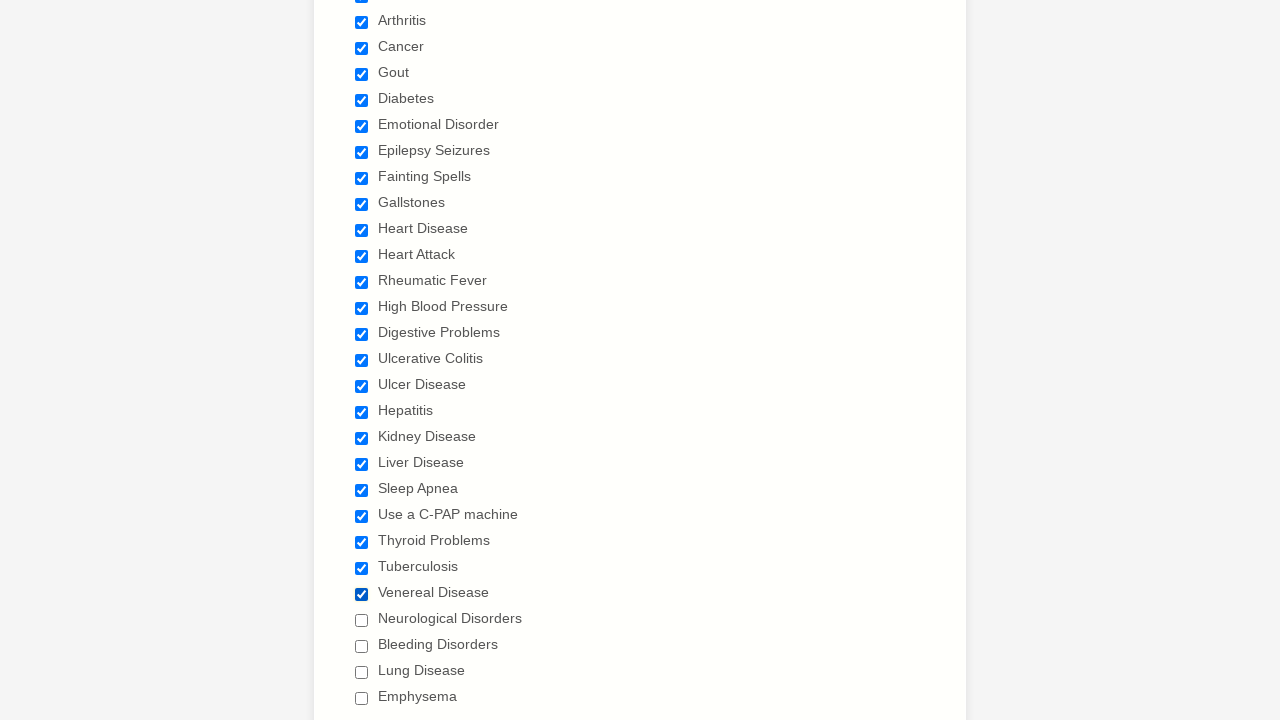

Selected checkbox 26 of 29 at (362, 620) on xpath=//input[@type='checkbox'] >> nth=25
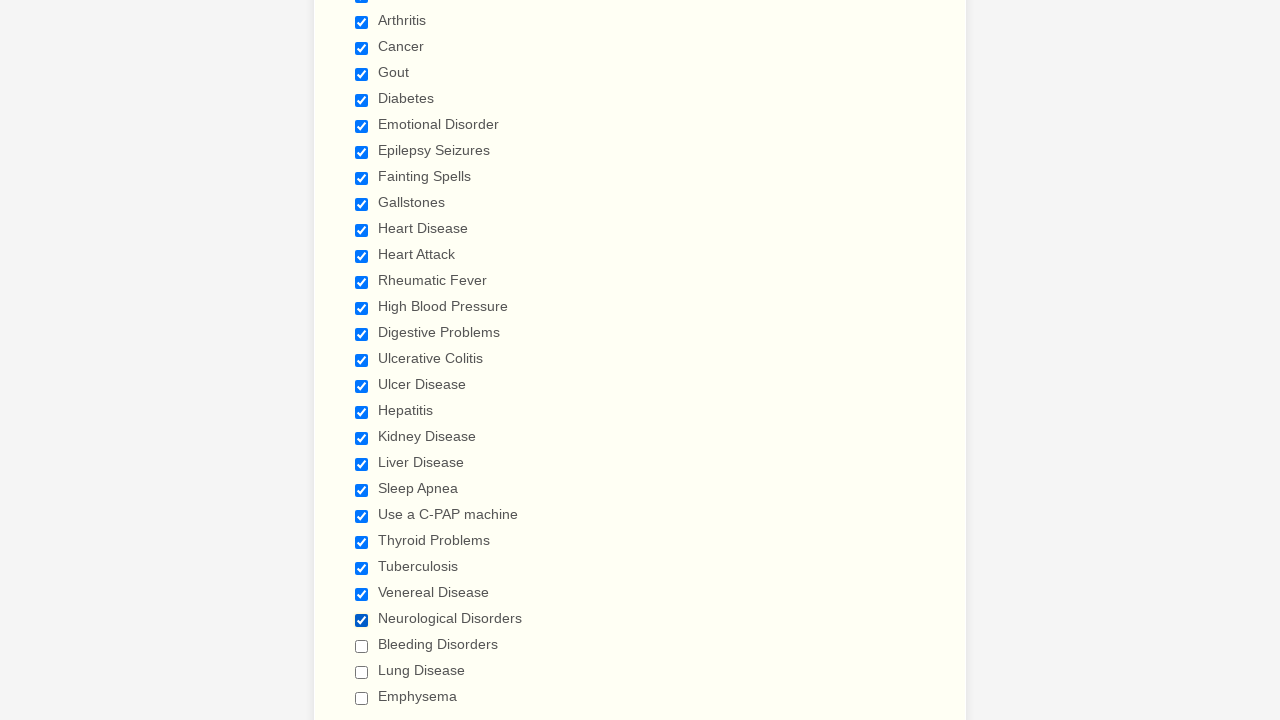

Selected checkbox 27 of 29 at (362, 646) on xpath=//input[@type='checkbox'] >> nth=26
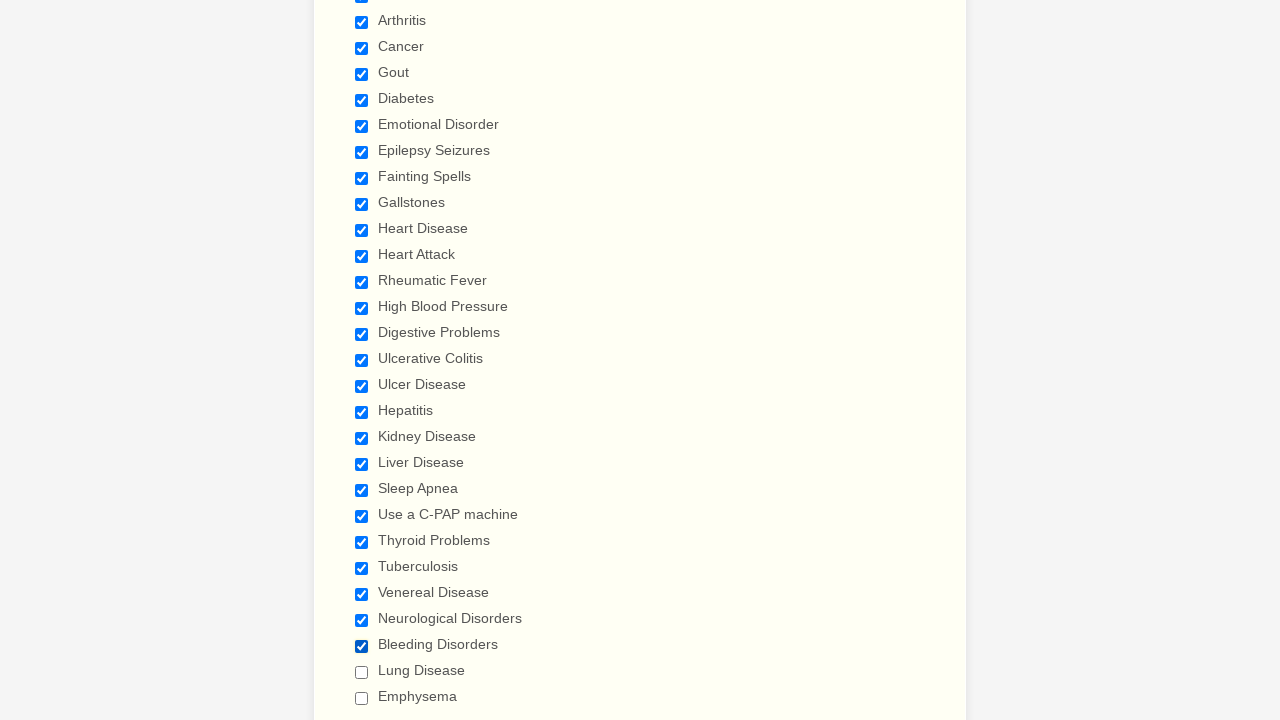

Selected checkbox 28 of 29 at (362, 672) on xpath=//input[@type='checkbox'] >> nth=27
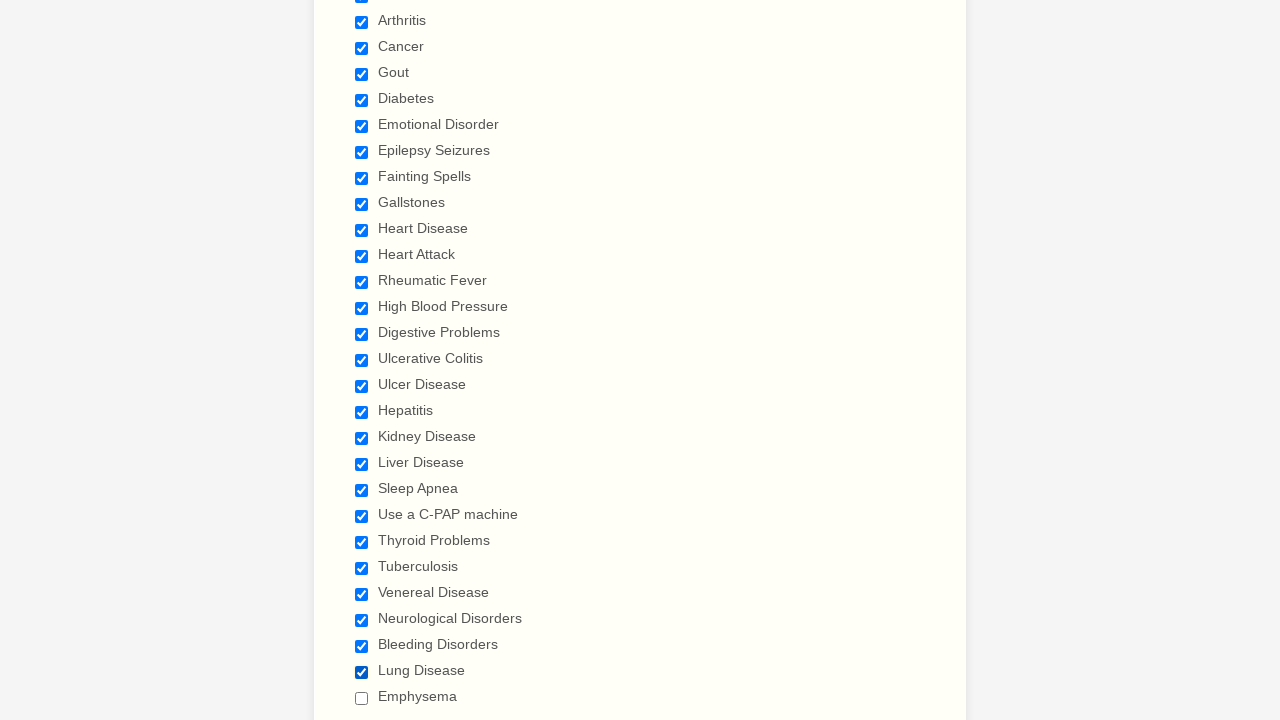

Selected checkbox 29 of 29 at (362, 698) on xpath=//input[@type='checkbox'] >> nth=28
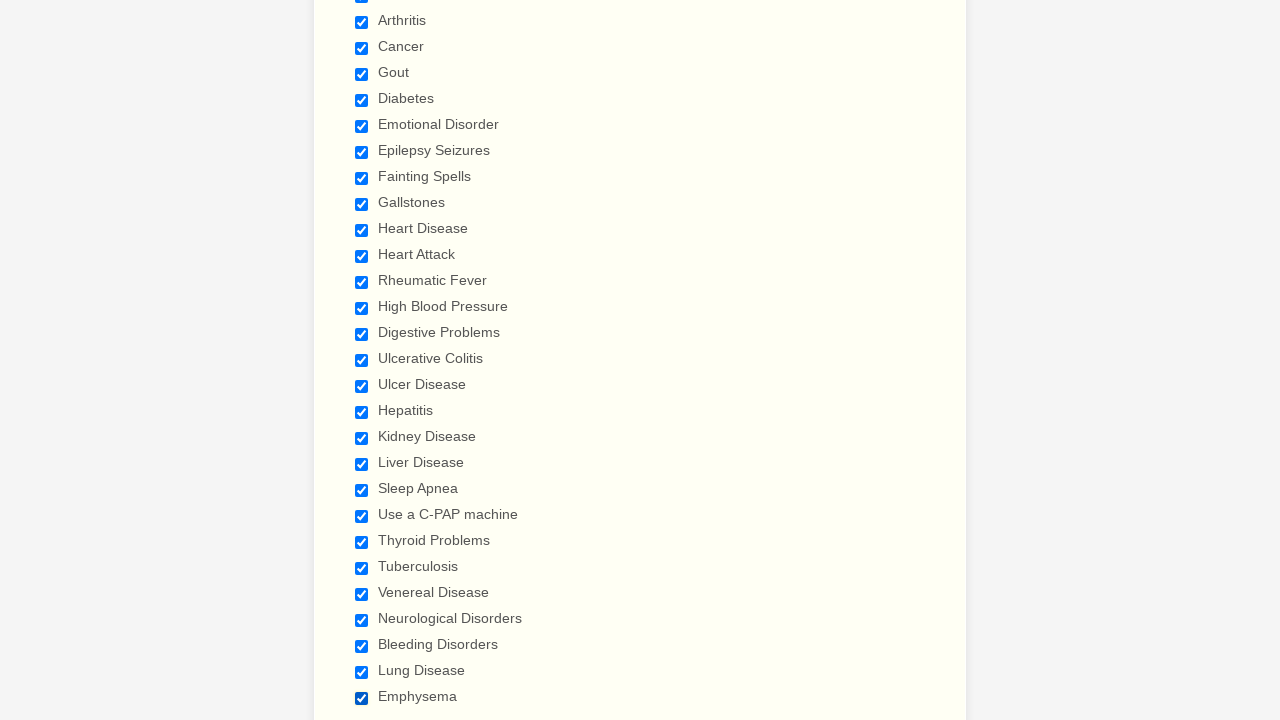

Deselected checkbox 1 of 29 at (362, 360) on xpath=//input[@type='checkbox'] >> nth=0
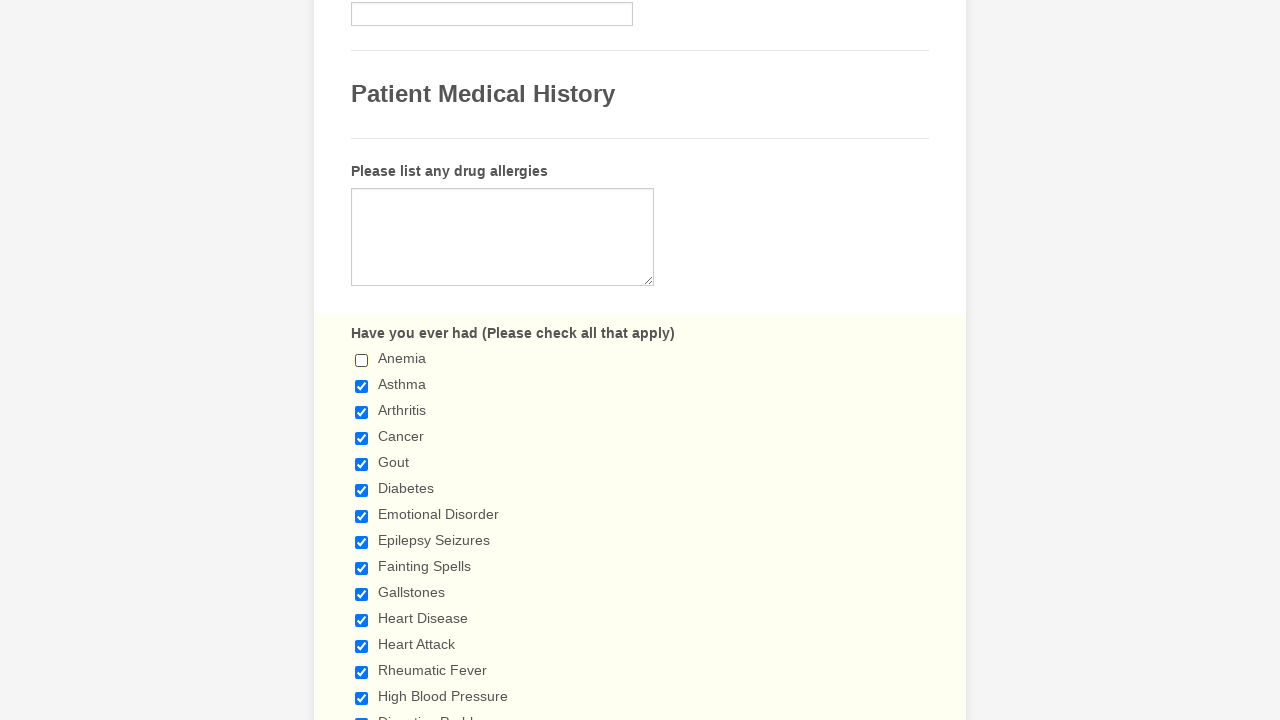

Deselected checkbox 2 of 29 at (362, 386) on xpath=//input[@type='checkbox'] >> nth=1
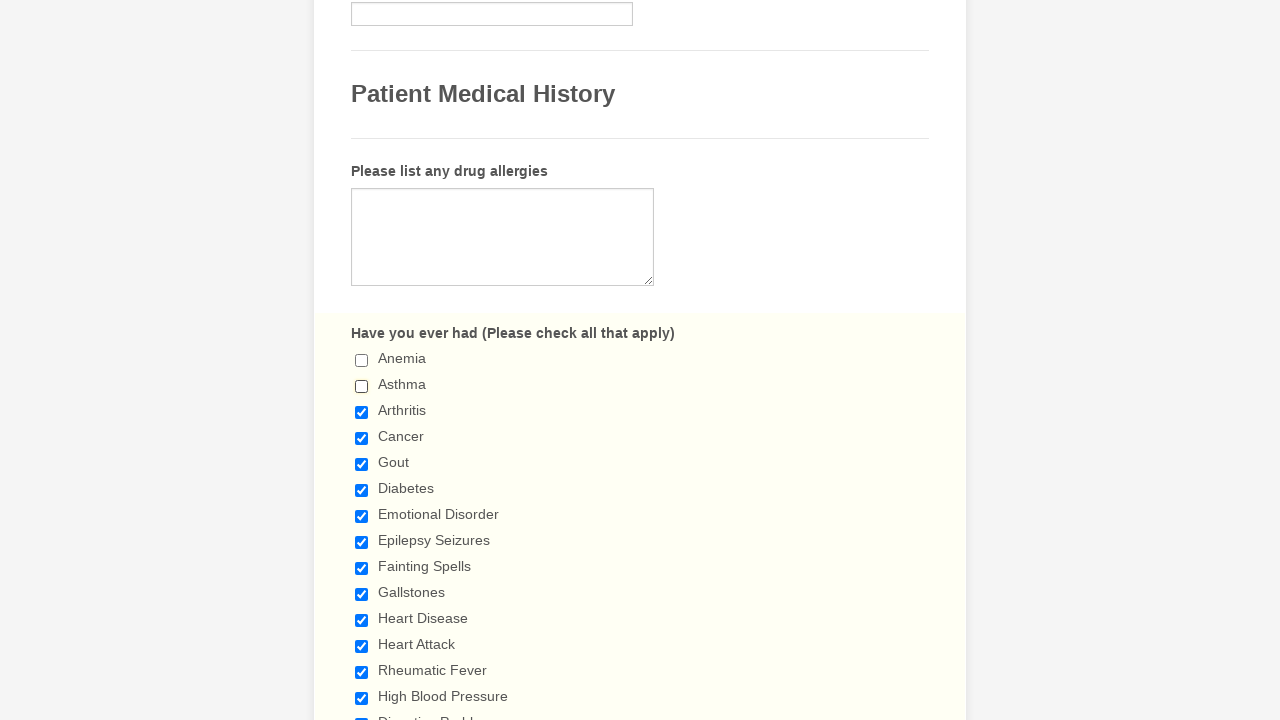

Deselected checkbox 3 of 29 at (362, 412) on xpath=//input[@type='checkbox'] >> nth=2
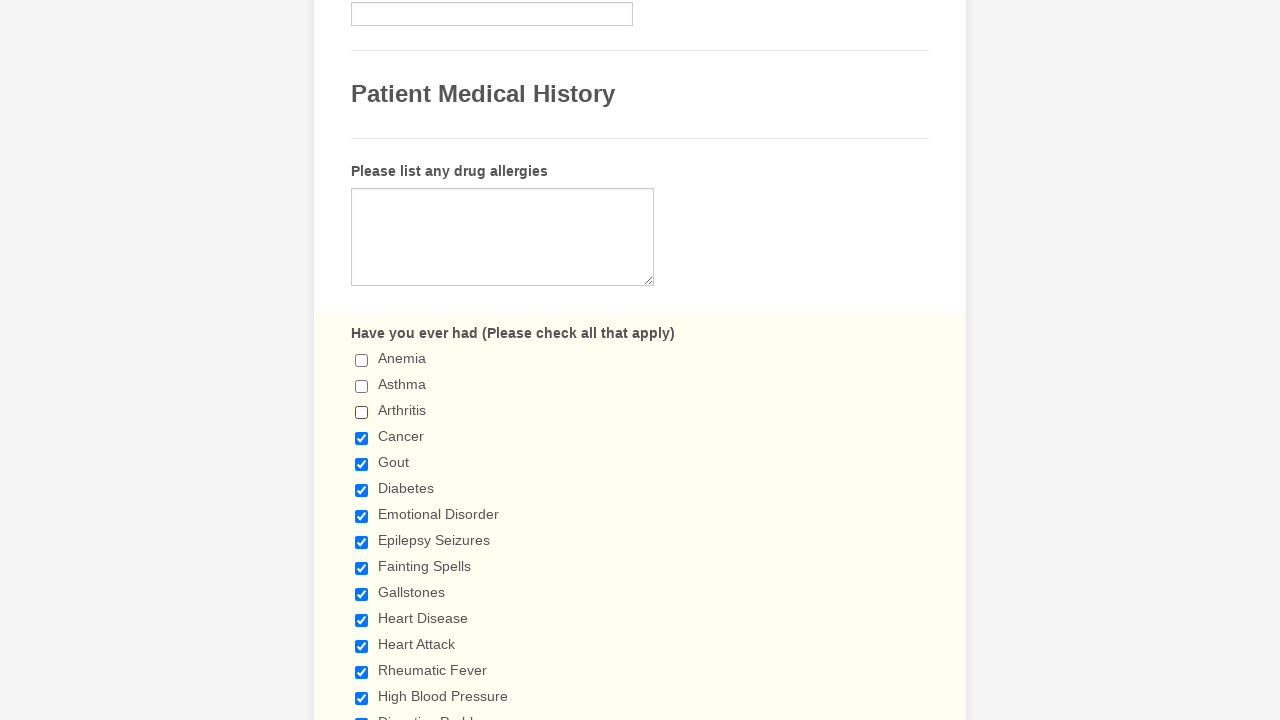

Deselected checkbox 4 of 29 at (362, 438) on xpath=//input[@type='checkbox'] >> nth=3
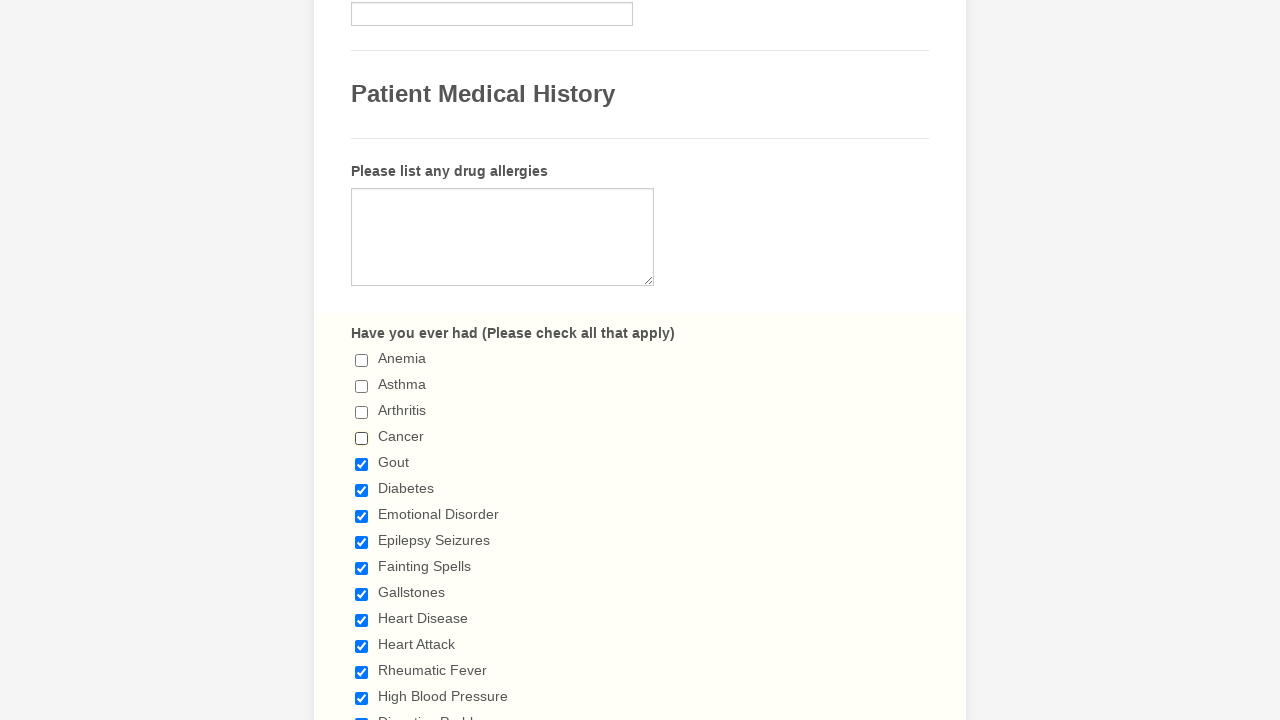

Deselected checkbox 5 of 29 at (362, 464) on xpath=//input[@type='checkbox'] >> nth=4
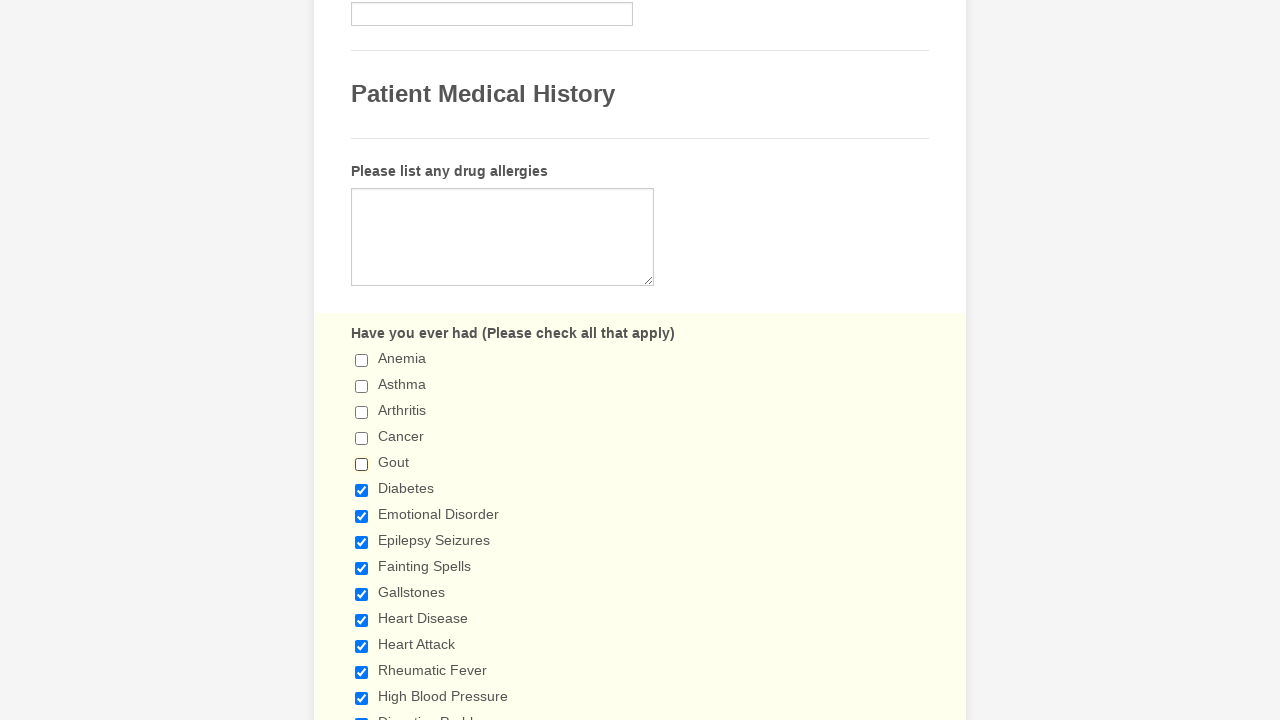

Deselected checkbox 6 of 29 at (362, 490) on xpath=//input[@type='checkbox'] >> nth=5
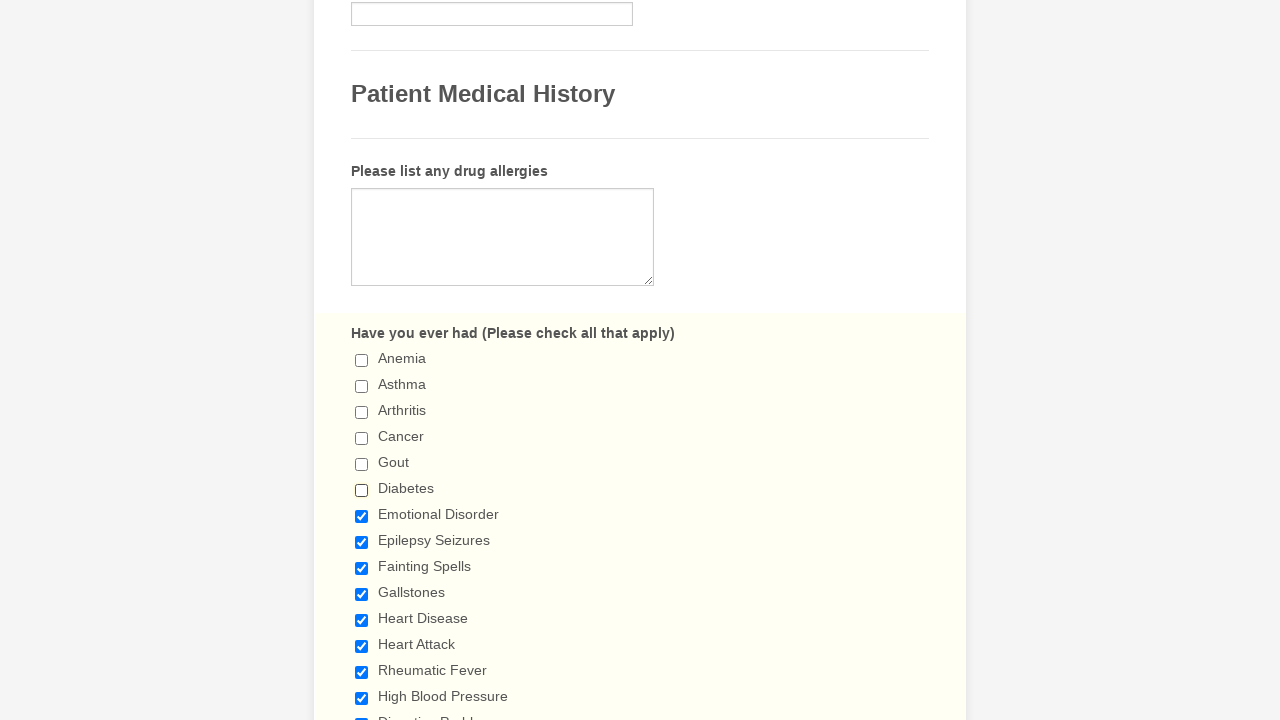

Deselected checkbox 7 of 29 at (362, 516) on xpath=//input[@type='checkbox'] >> nth=6
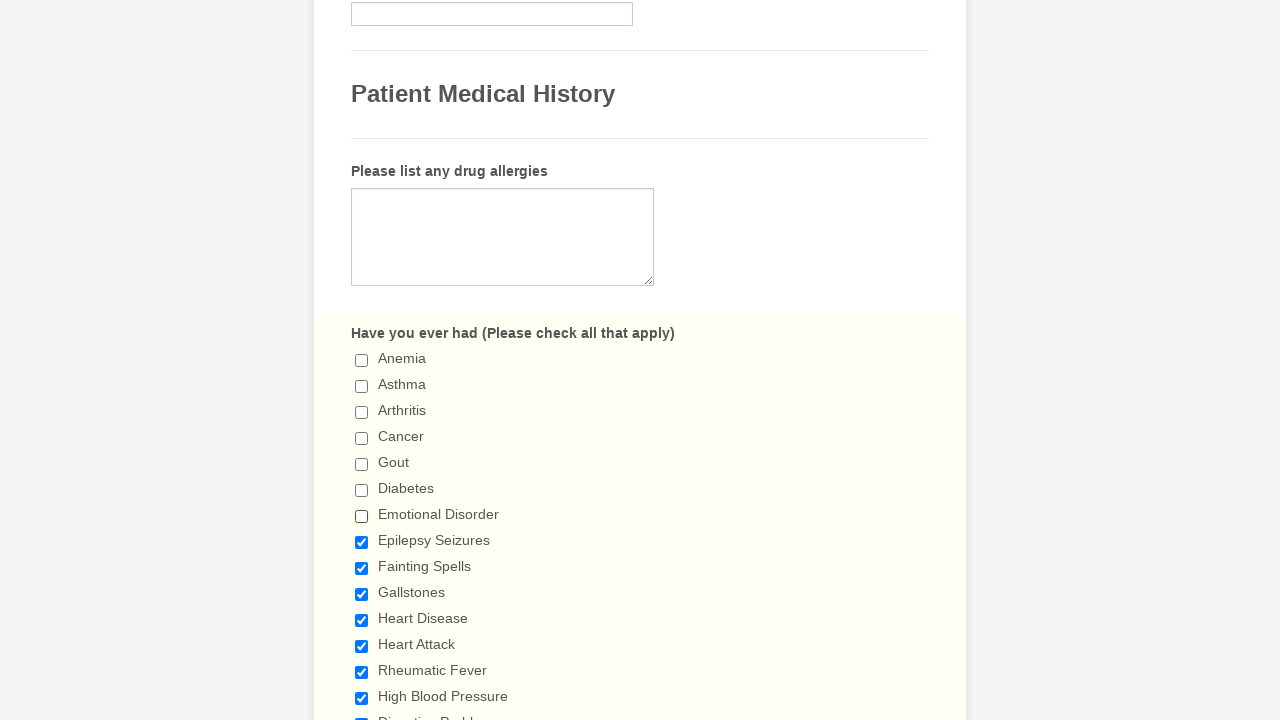

Deselected checkbox 8 of 29 at (362, 542) on xpath=//input[@type='checkbox'] >> nth=7
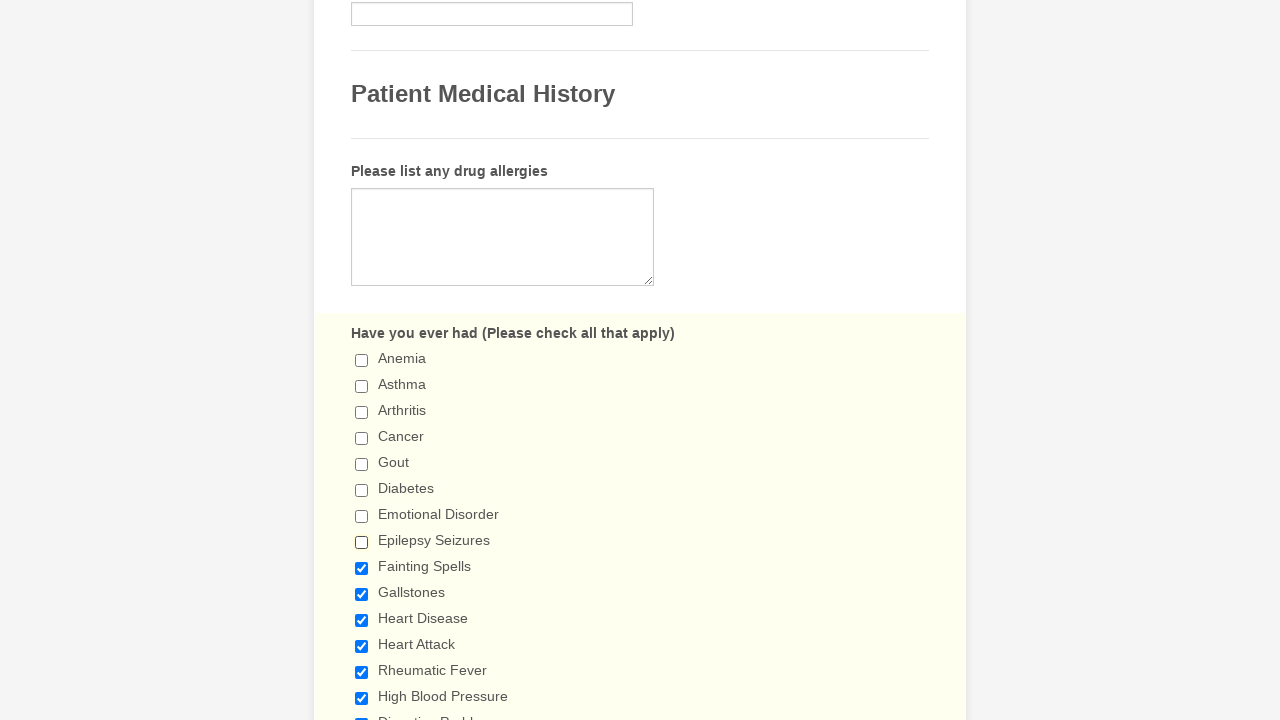

Deselected checkbox 9 of 29 at (362, 568) on xpath=//input[@type='checkbox'] >> nth=8
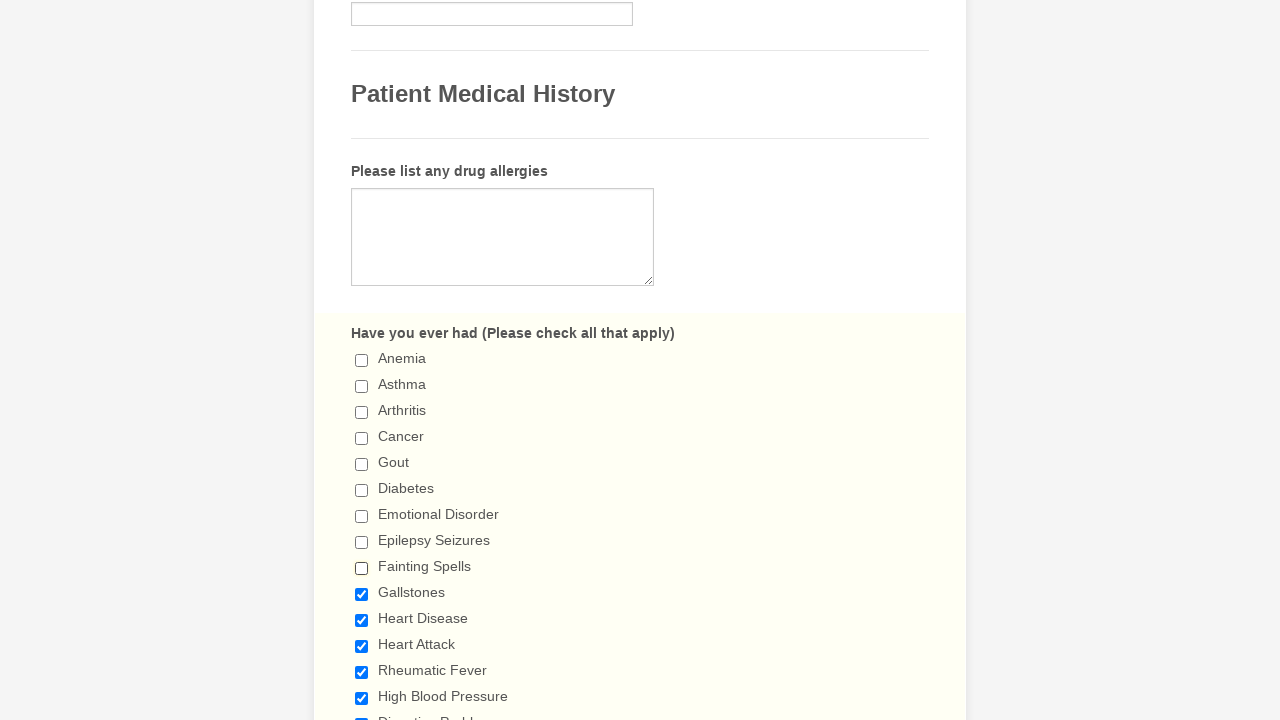

Deselected checkbox 10 of 29 at (362, 594) on xpath=//input[@type='checkbox'] >> nth=9
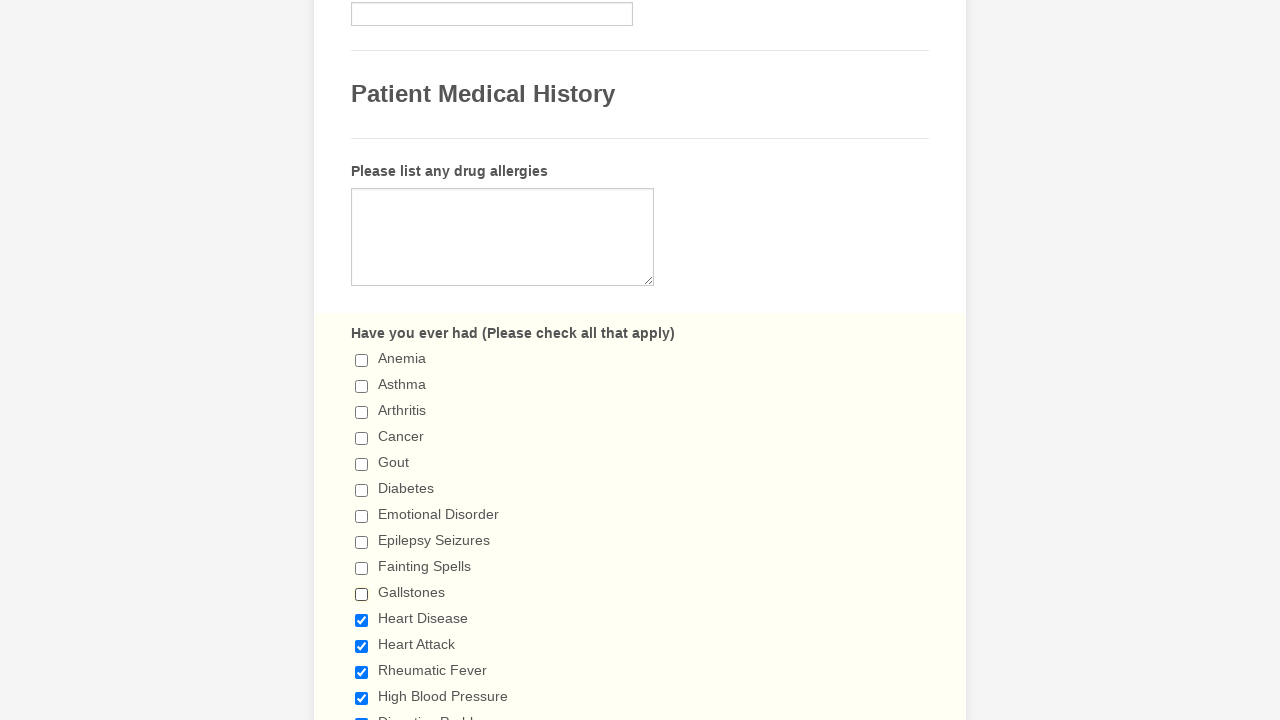

Deselected checkbox 11 of 29 at (362, 620) on xpath=//input[@type='checkbox'] >> nth=10
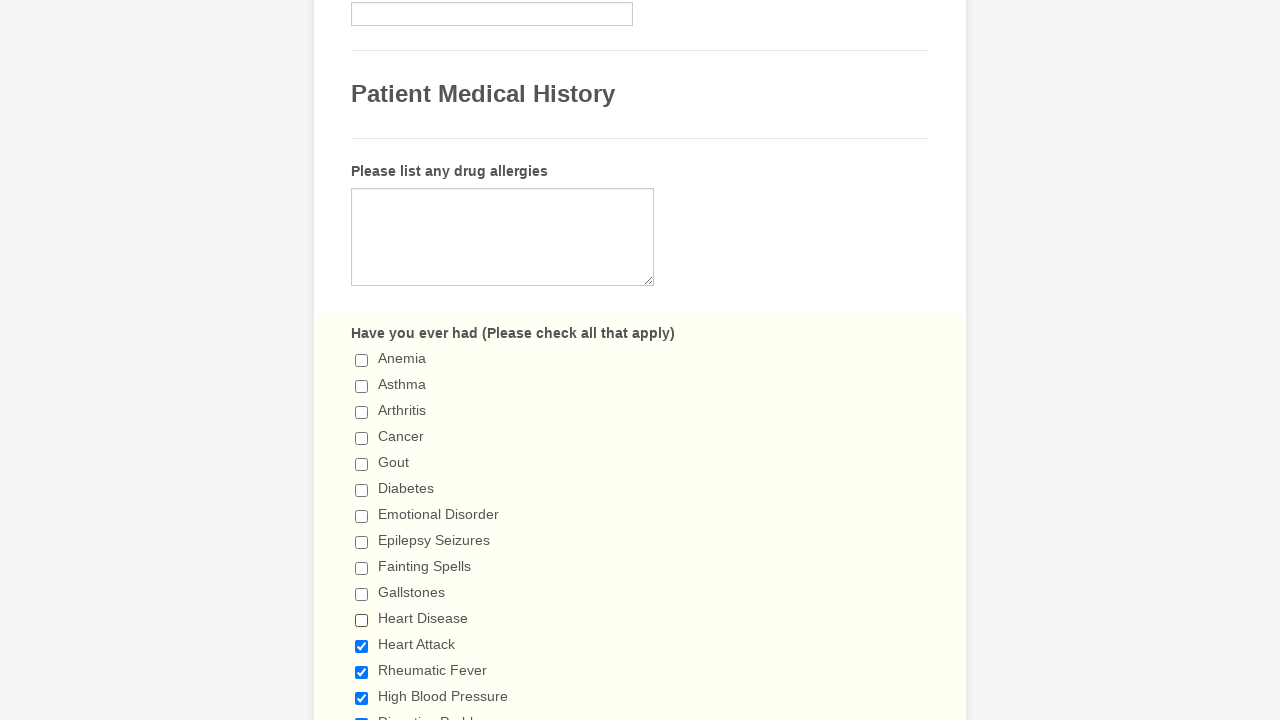

Deselected checkbox 12 of 29 at (362, 646) on xpath=//input[@type='checkbox'] >> nth=11
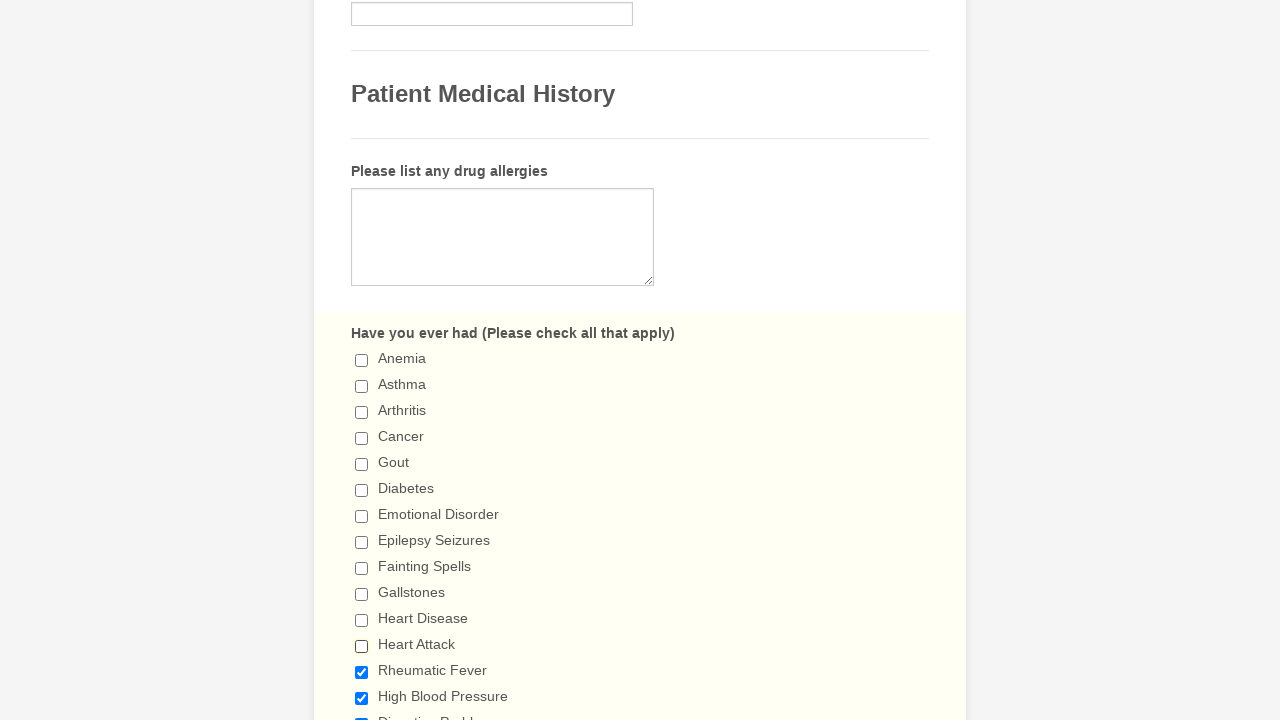

Deselected checkbox 13 of 29 at (362, 672) on xpath=//input[@type='checkbox'] >> nth=12
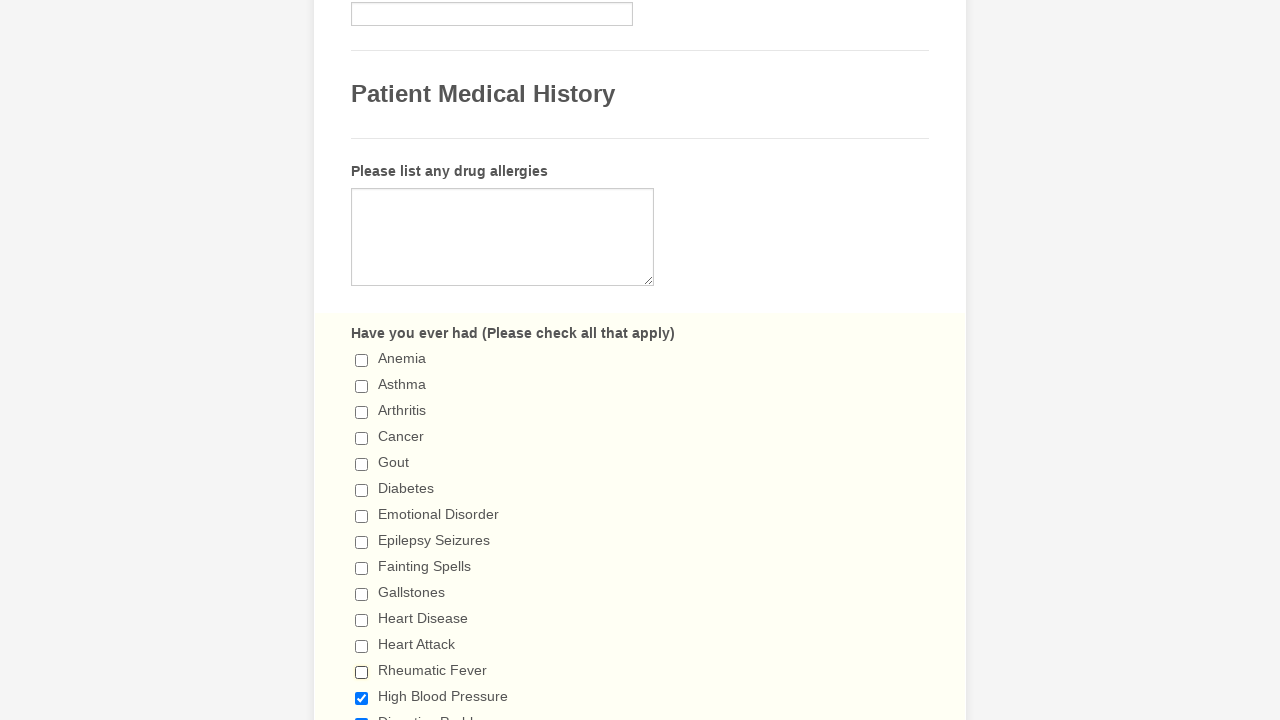

Deselected checkbox 14 of 29 at (362, 698) on xpath=//input[@type='checkbox'] >> nth=13
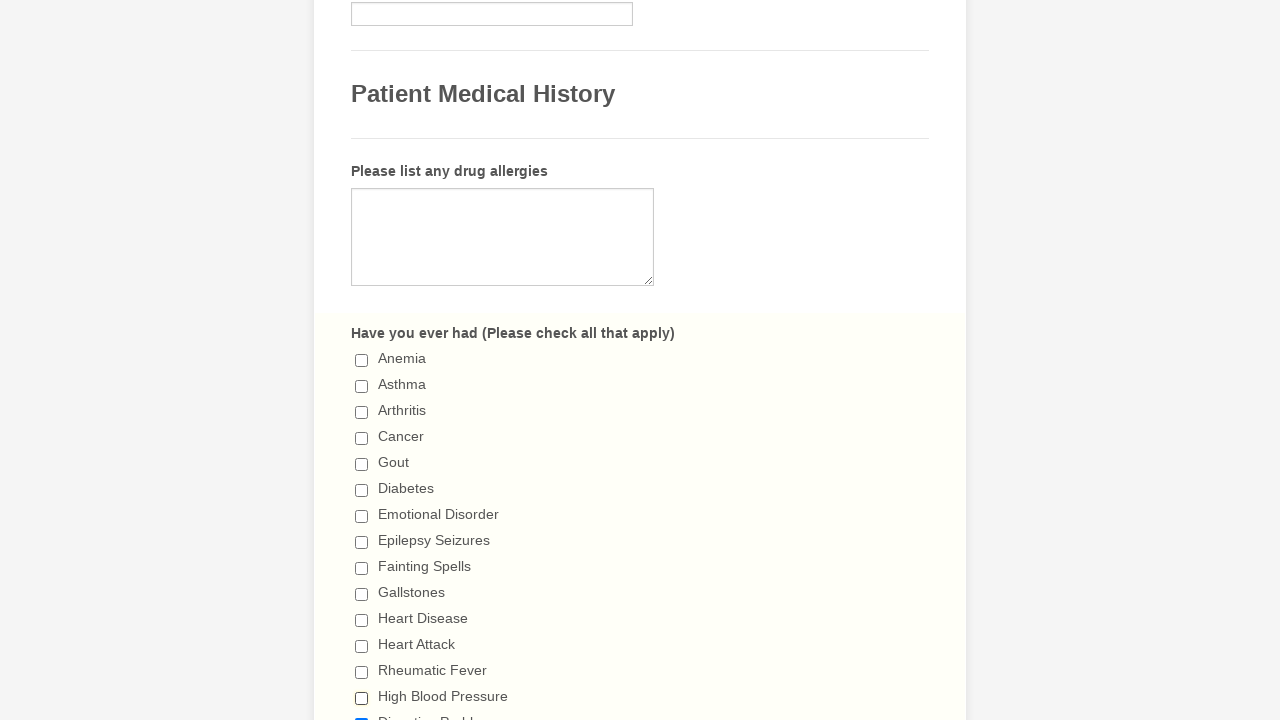

Deselected checkbox 15 of 29 at (362, 714) on xpath=//input[@type='checkbox'] >> nth=14
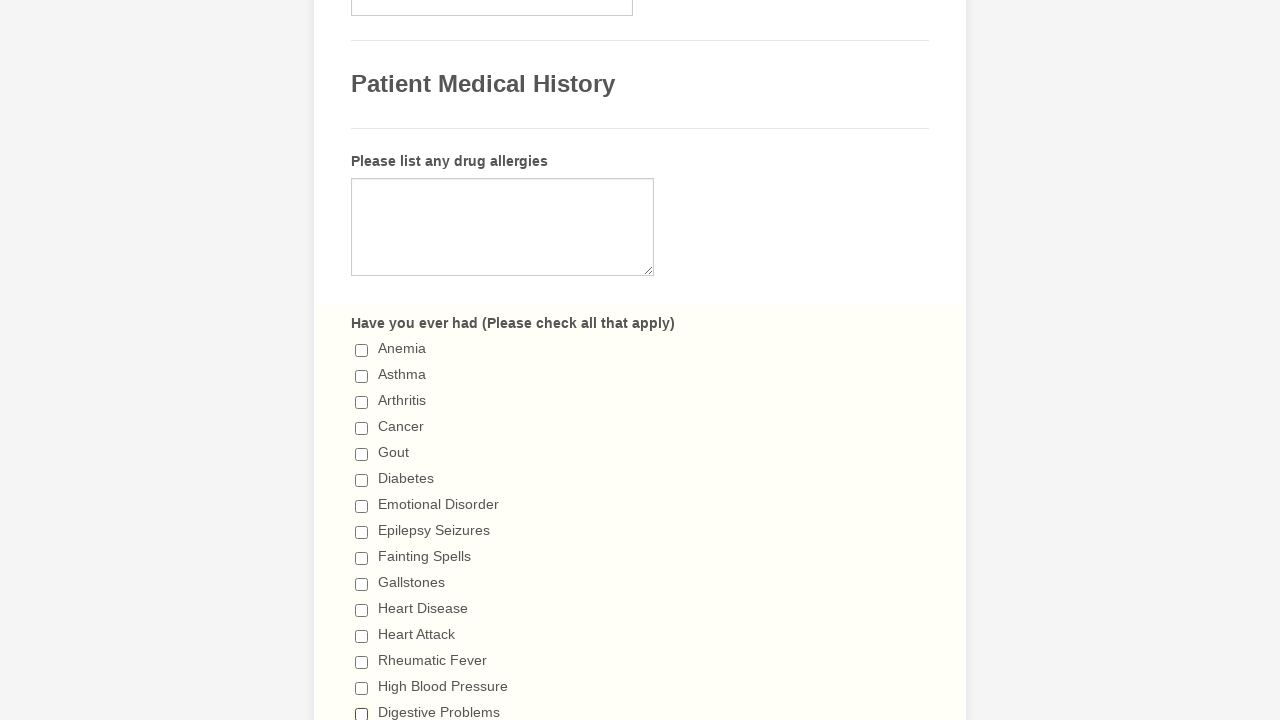

Deselected checkbox 16 of 29 at (362, 360) on xpath=//input[@type='checkbox'] >> nth=15
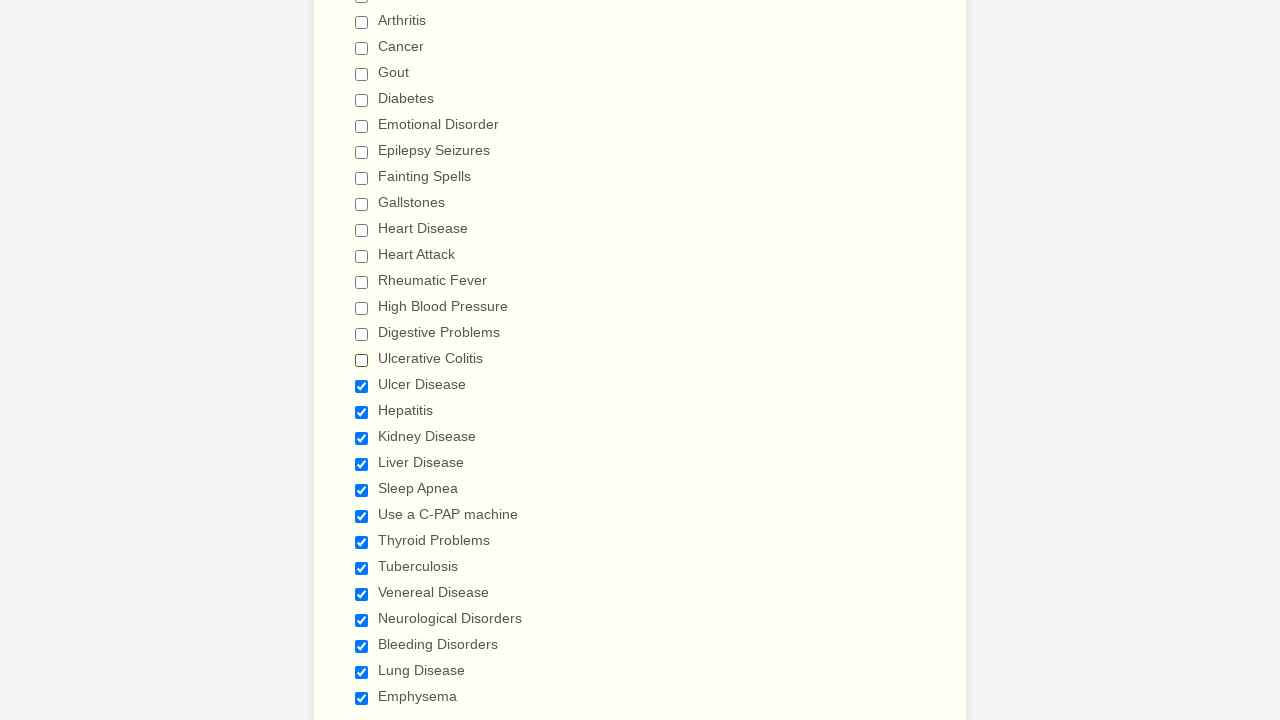

Deselected checkbox 17 of 29 at (362, 386) on xpath=//input[@type='checkbox'] >> nth=16
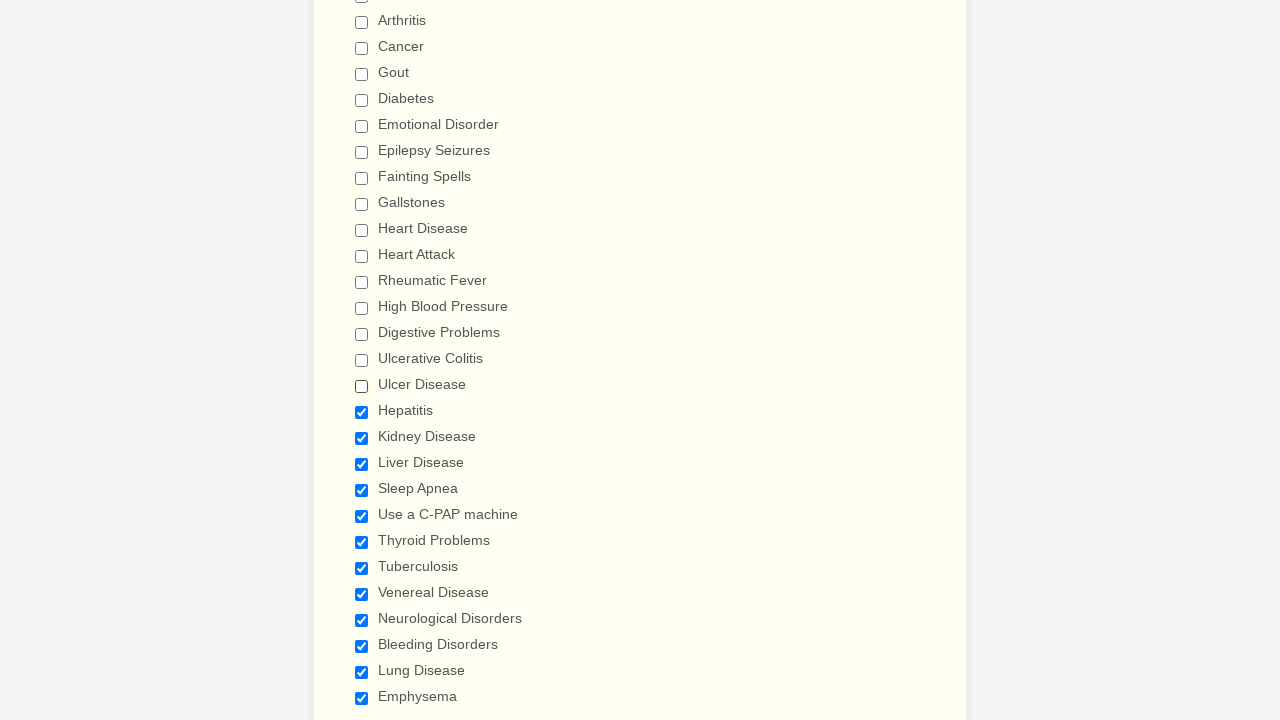

Deselected checkbox 18 of 29 at (362, 412) on xpath=//input[@type='checkbox'] >> nth=17
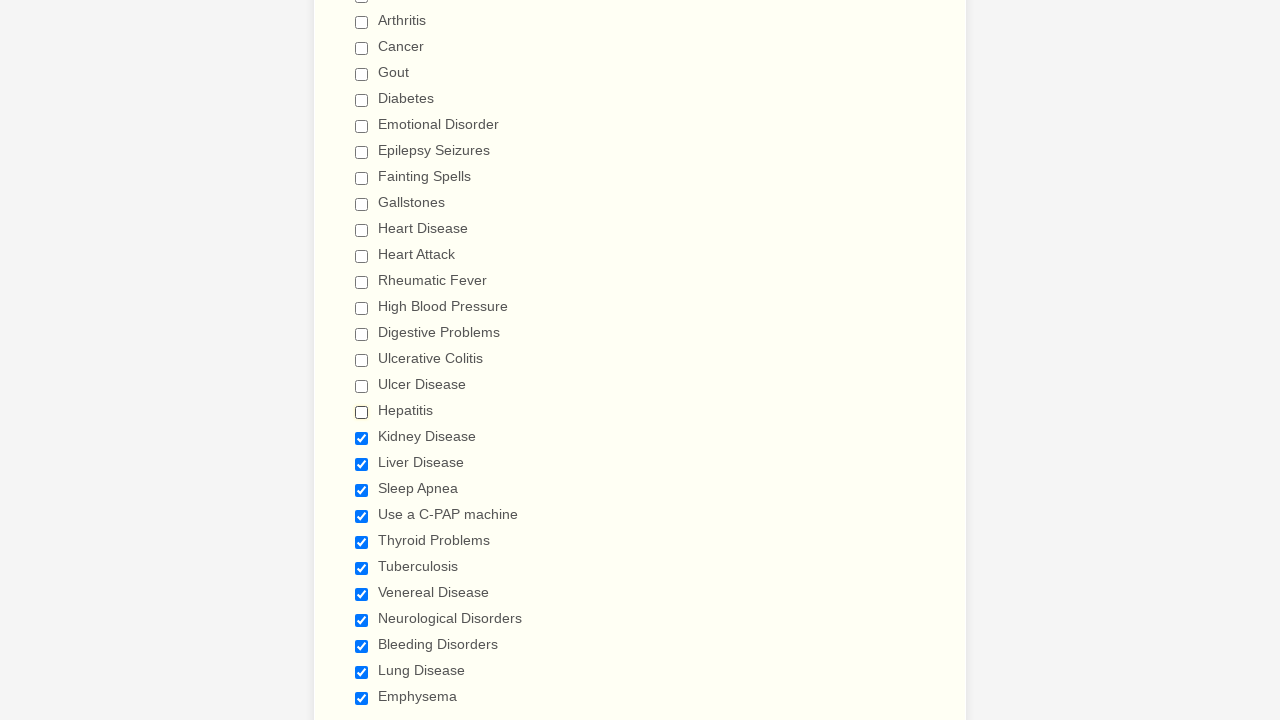

Deselected checkbox 19 of 29 at (362, 438) on xpath=//input[@type='checkbox'] >> nth=18
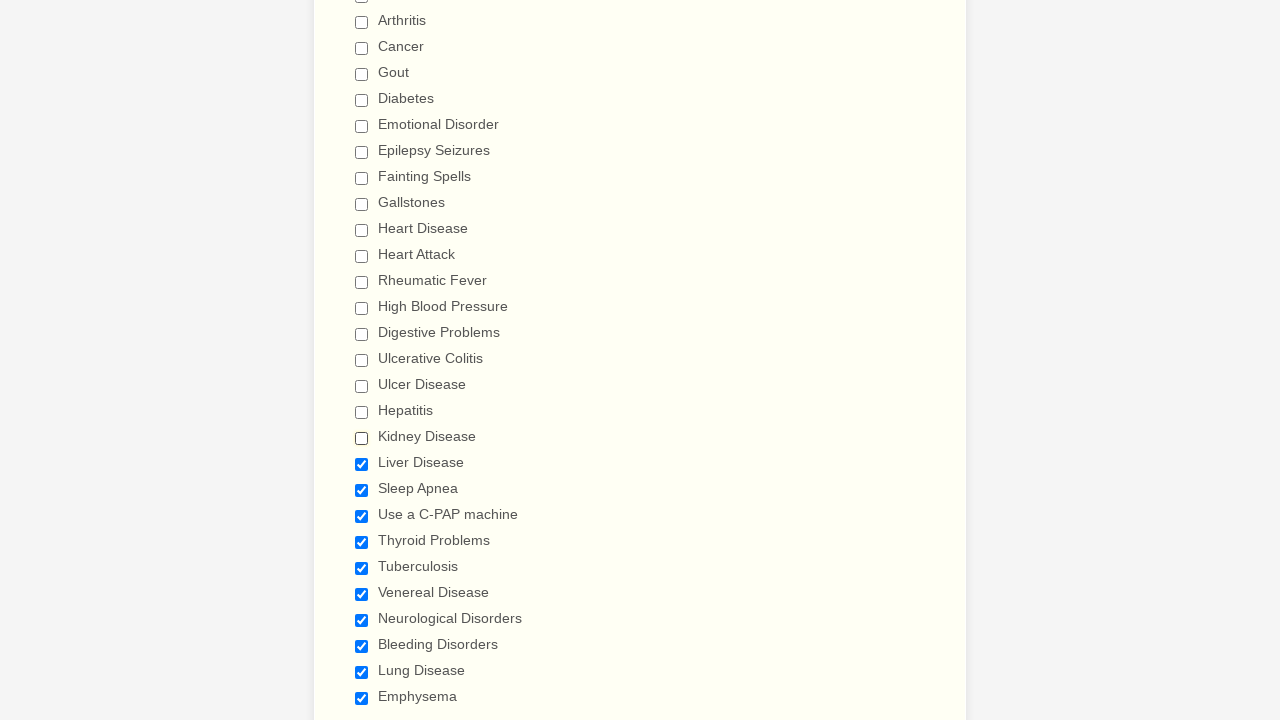

Deselected checkbox 20 of 29 at (362, 464) on xpath=//input[@type='checkbox'] >> nth=19
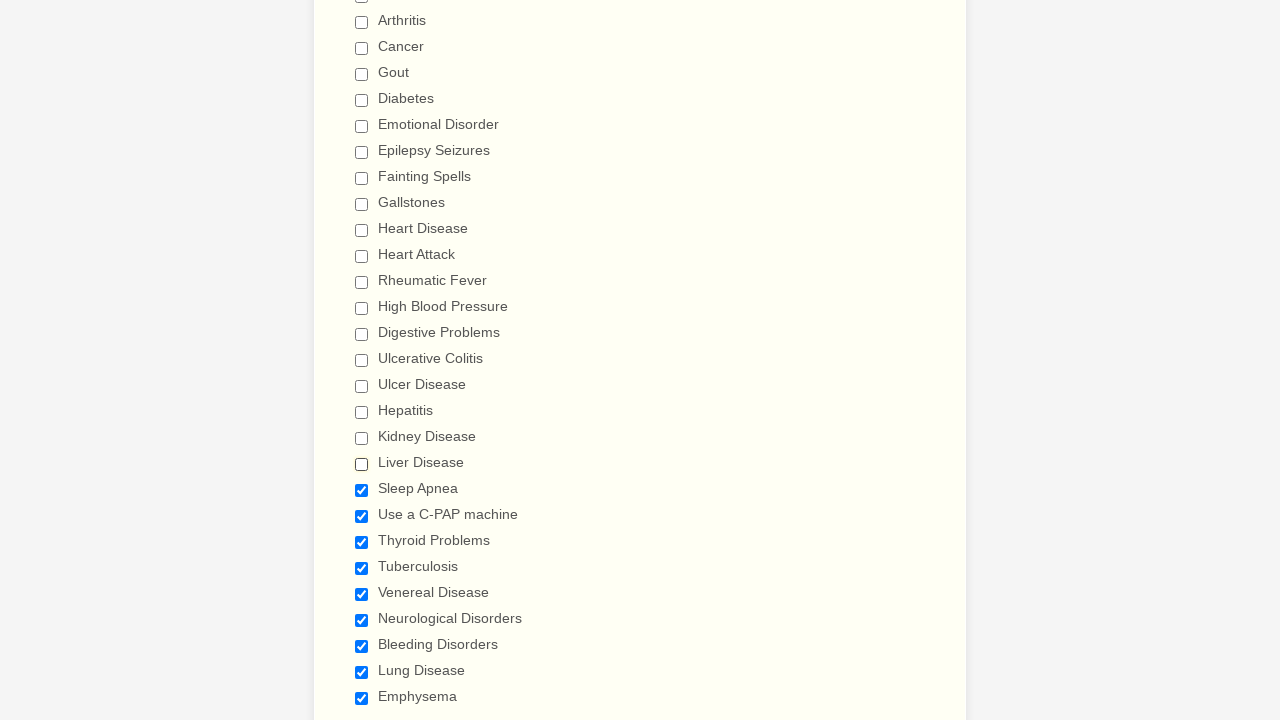

Deselected checkbox 21 of 29 at (362, 490) on xpath=//input[@type='checkbox'] >> nth=20
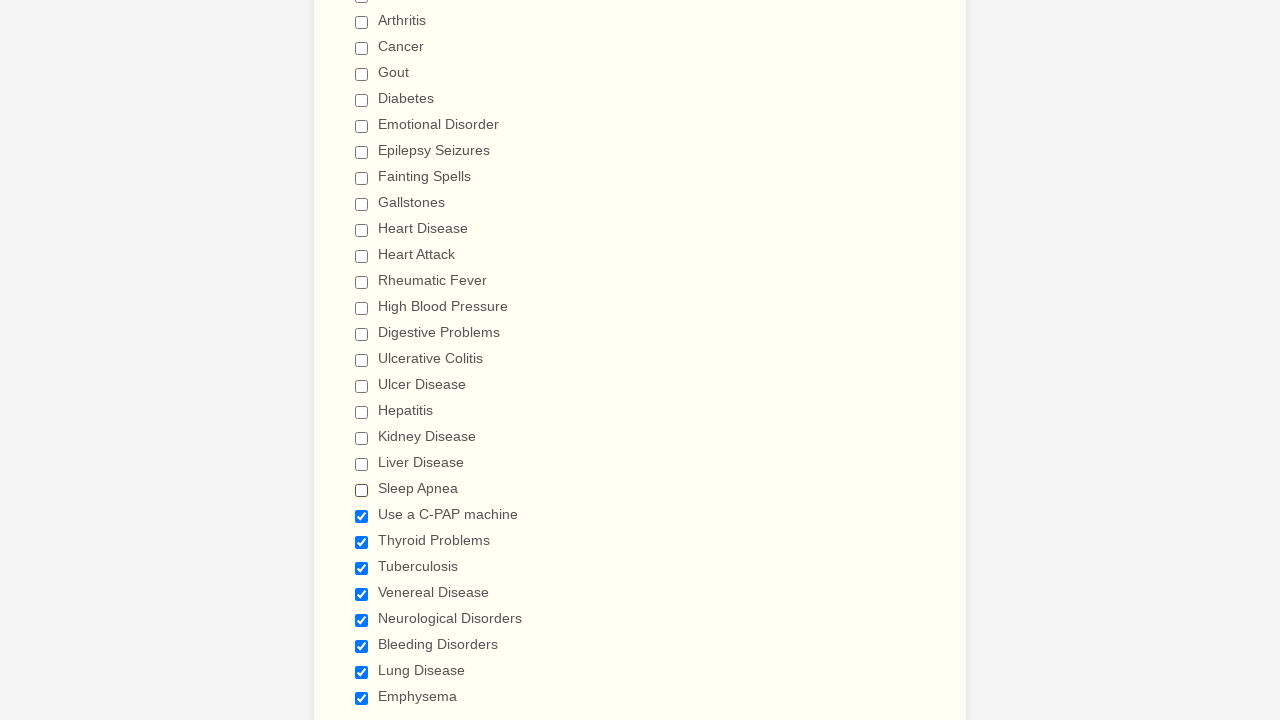

Deselected checkbox 22 of 29 at (362, 516) on xpath=//input[@type='checkbox'] >> nth=21
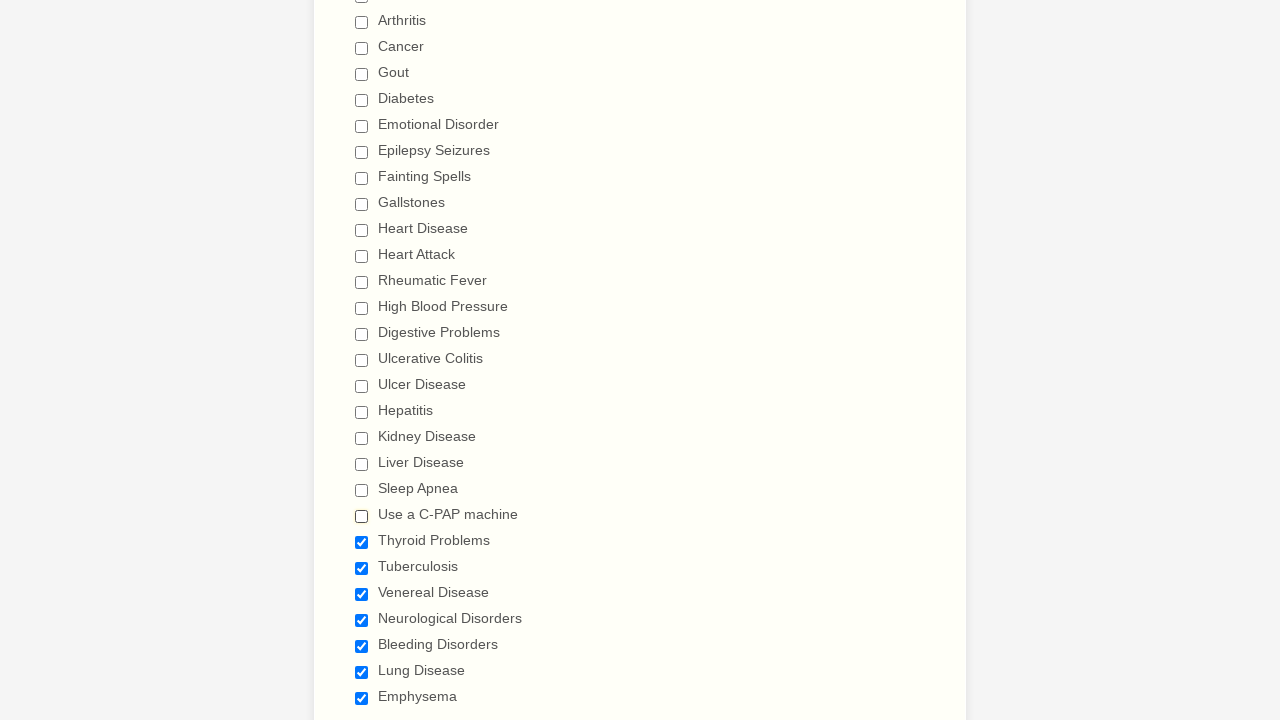

Deselected checkbox 23 of 29 at (362, 542) on xpath=//input[@type='checkbox'] >> nth=22
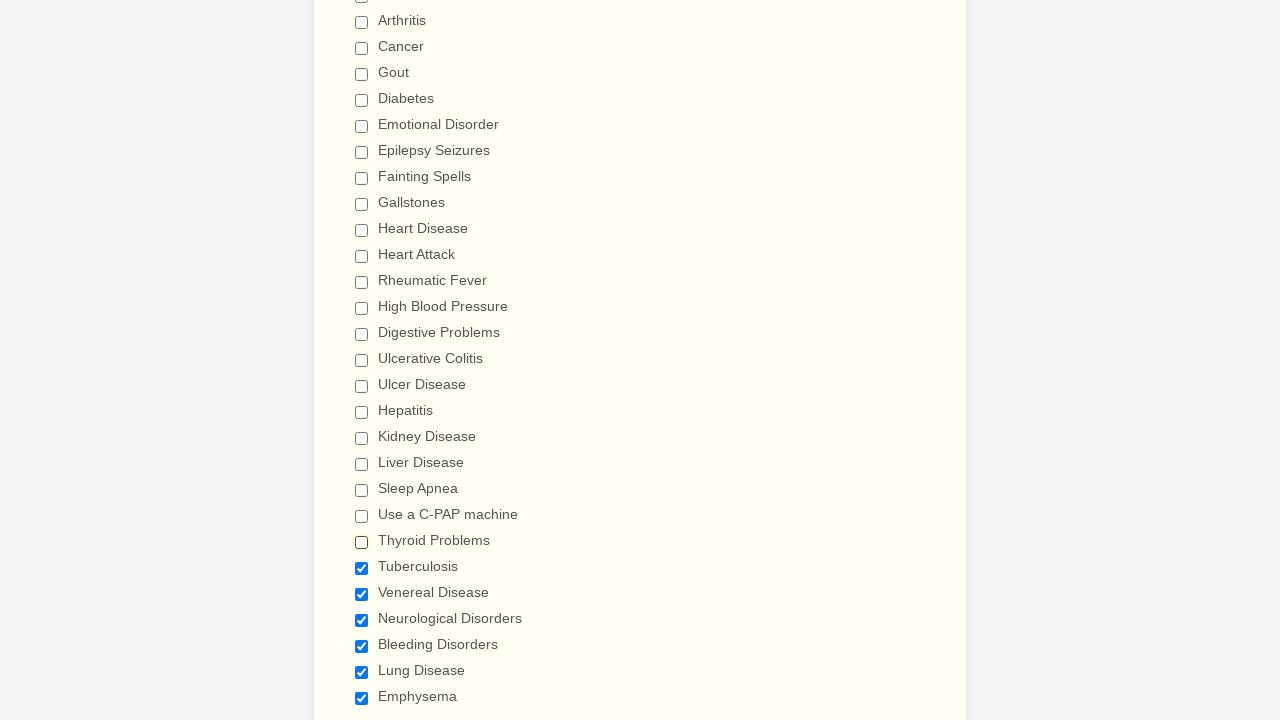

Deselected checkbox 24 of 29 at (362, 568) on xpath=//input[@type='checkbox'] >> nth=23
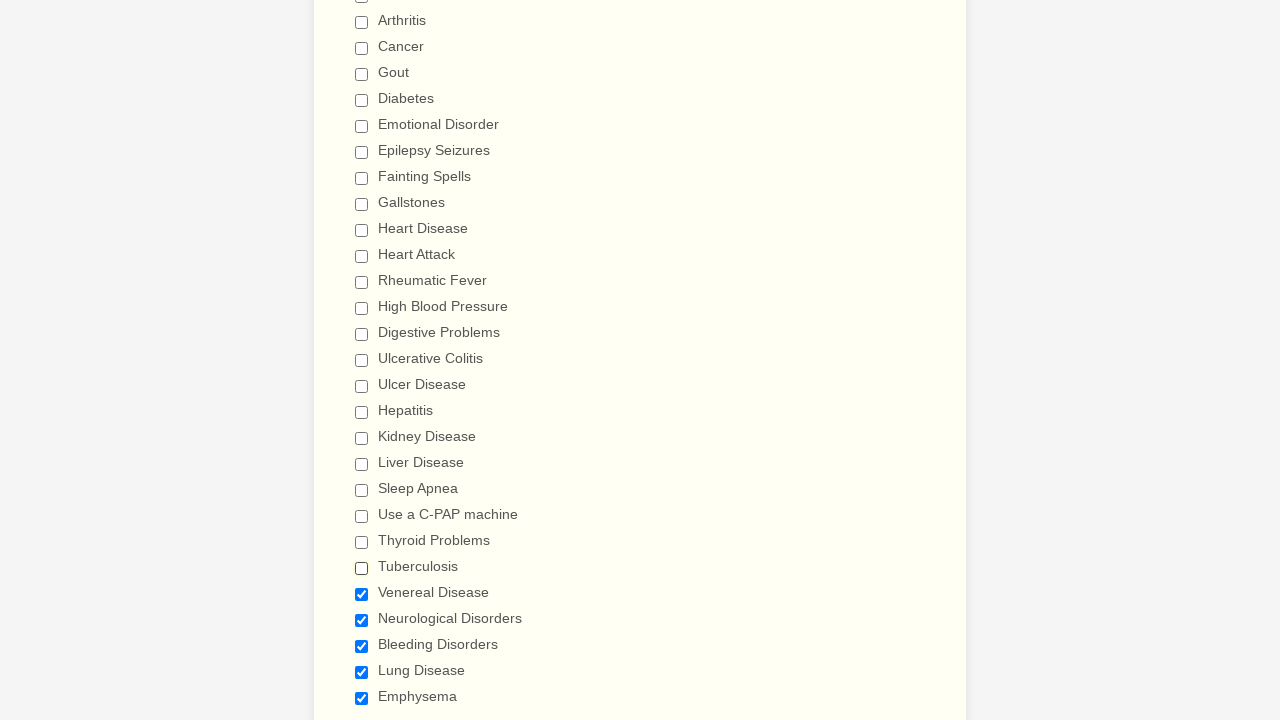

Deselected checkbox 25 of 29 at (362, 594) on xpath=//input[@type='checkbox'] >> nth=24
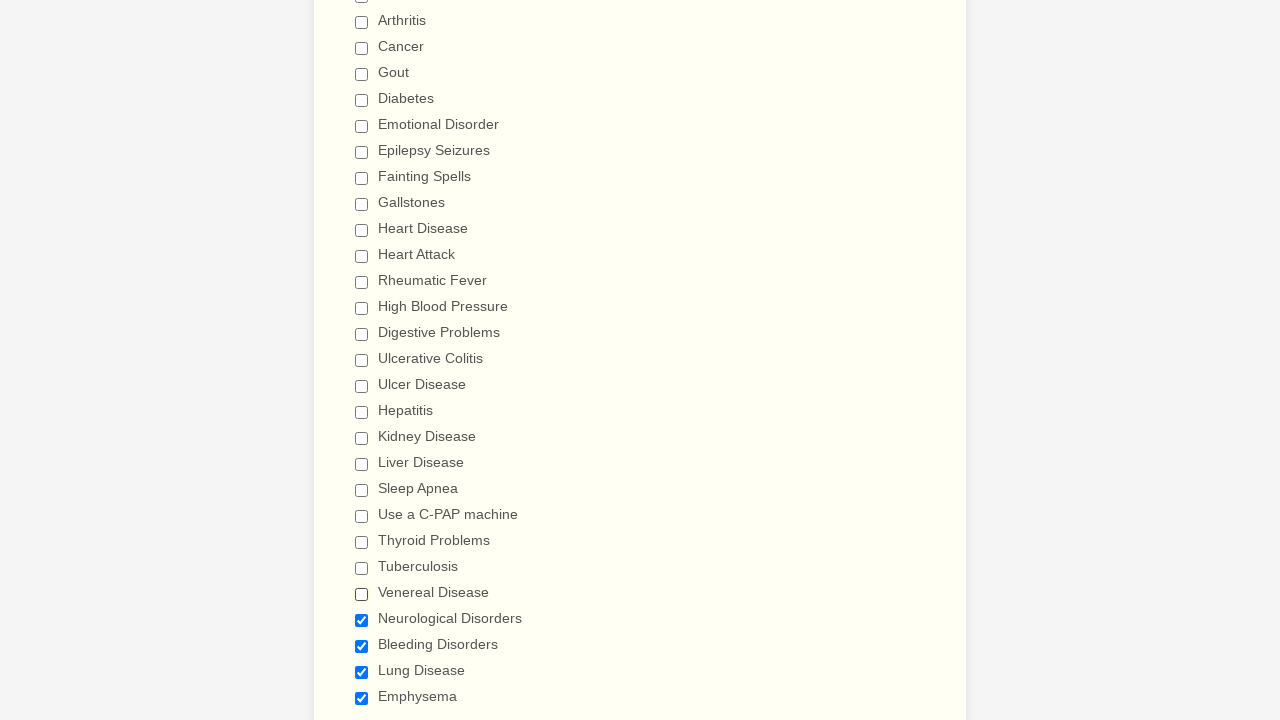

Deselected checkbox 26 of 29 at (362, 620) on xpath=//input[@type='checkbox'] >> nth=25
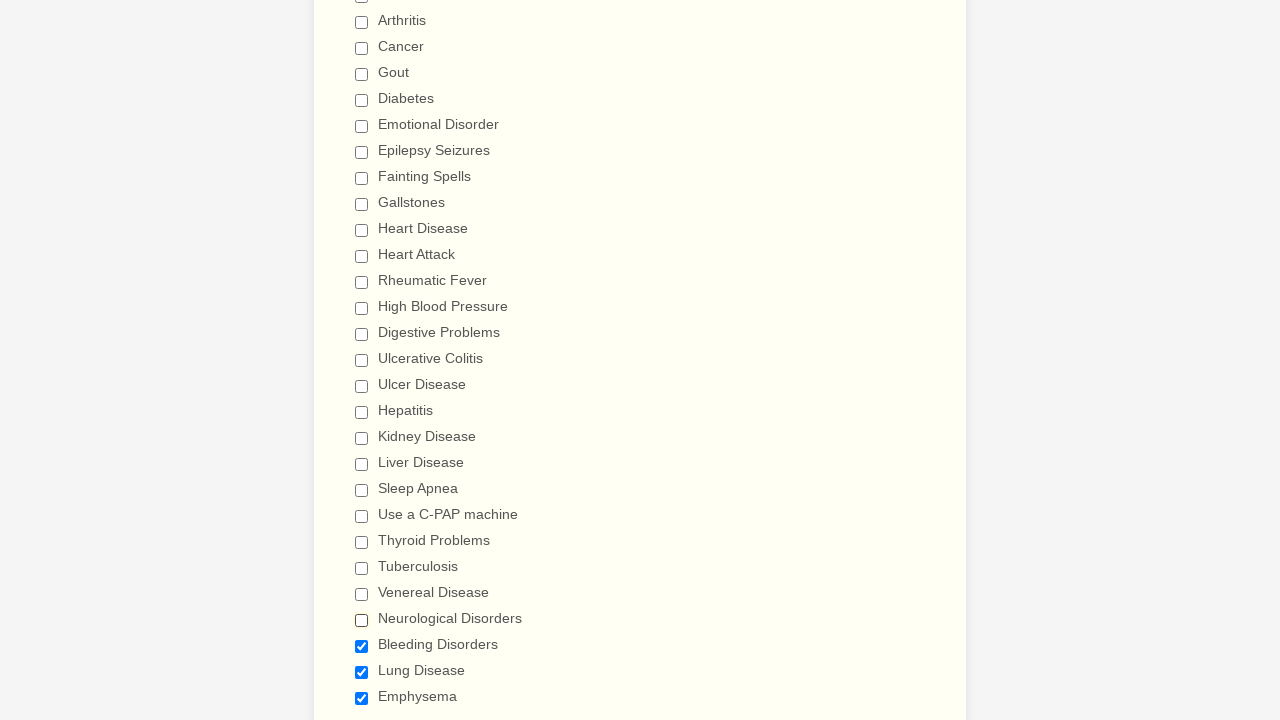

Deselected checkbox 27 of 29 at (362, 646) on xpath=//input[@type='checkbox'] >> nth=26
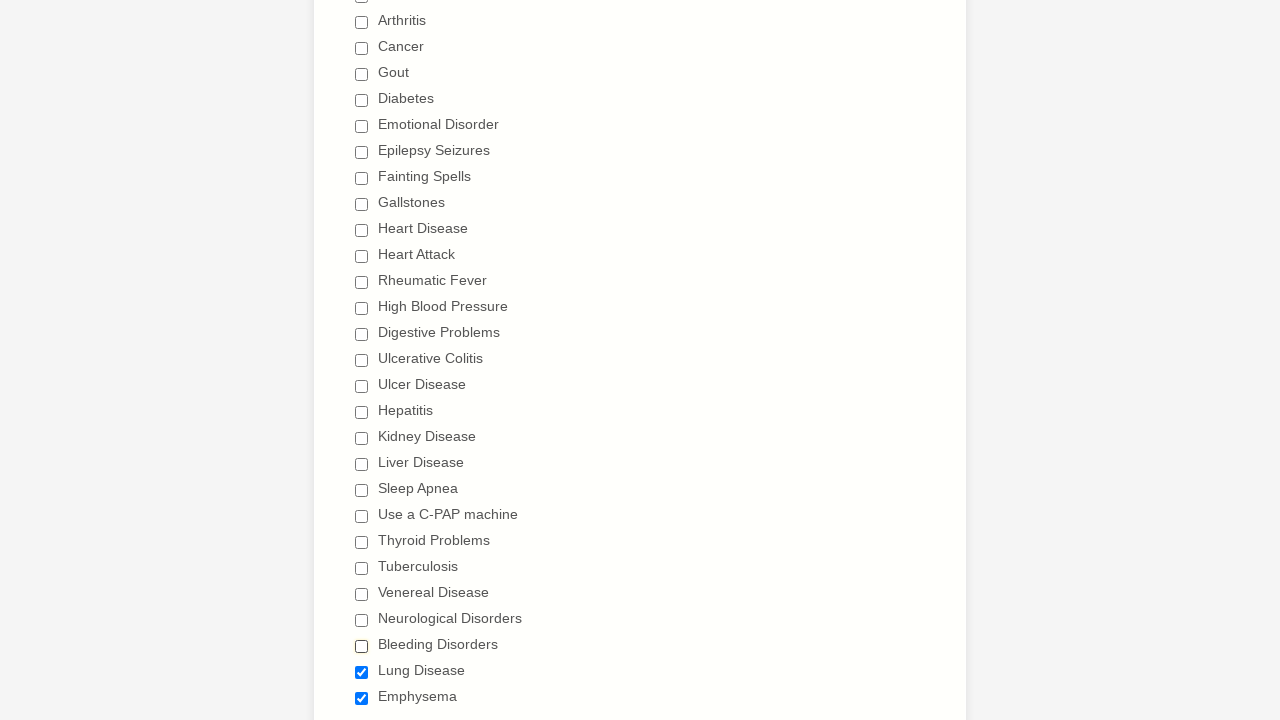

Deselected checkbox 28 of 29 at (362, 672) on xpath=//input[@type='checkbox'] >> nth=27
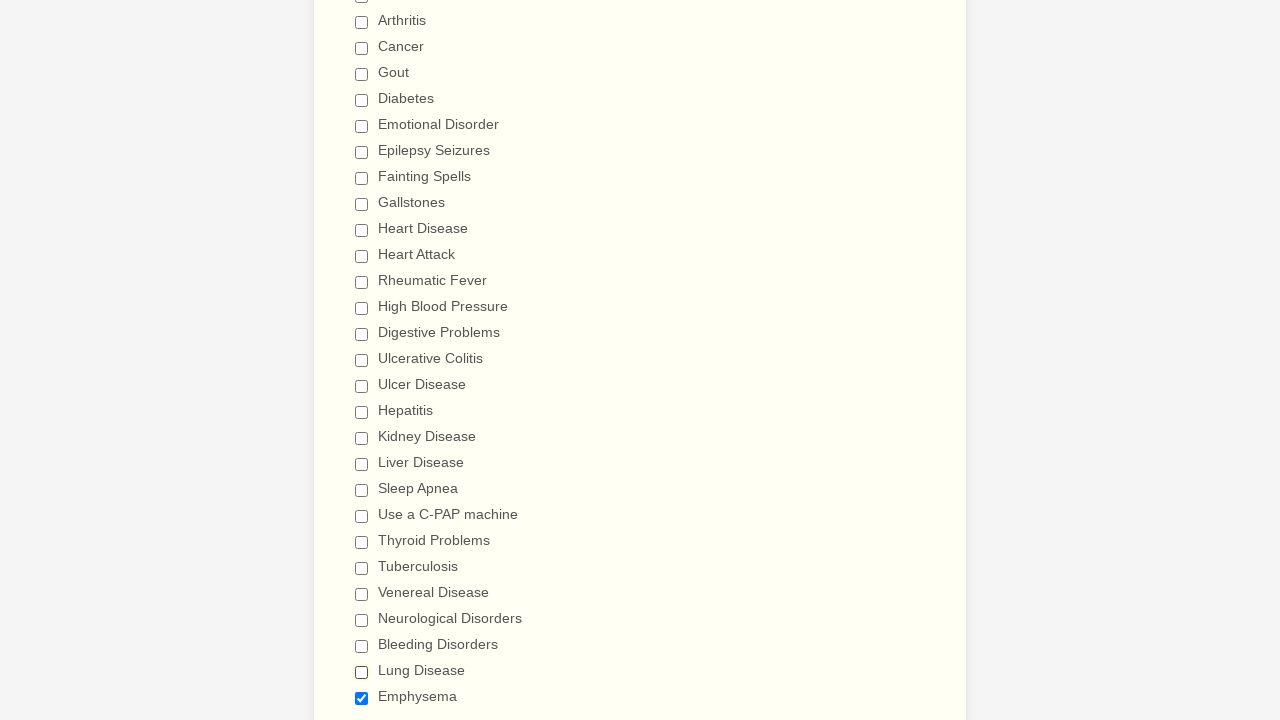

Deselected checkbox 29 of 29 at (362, 698) on xpath=//input[@type='checkbox'] >> nth=28
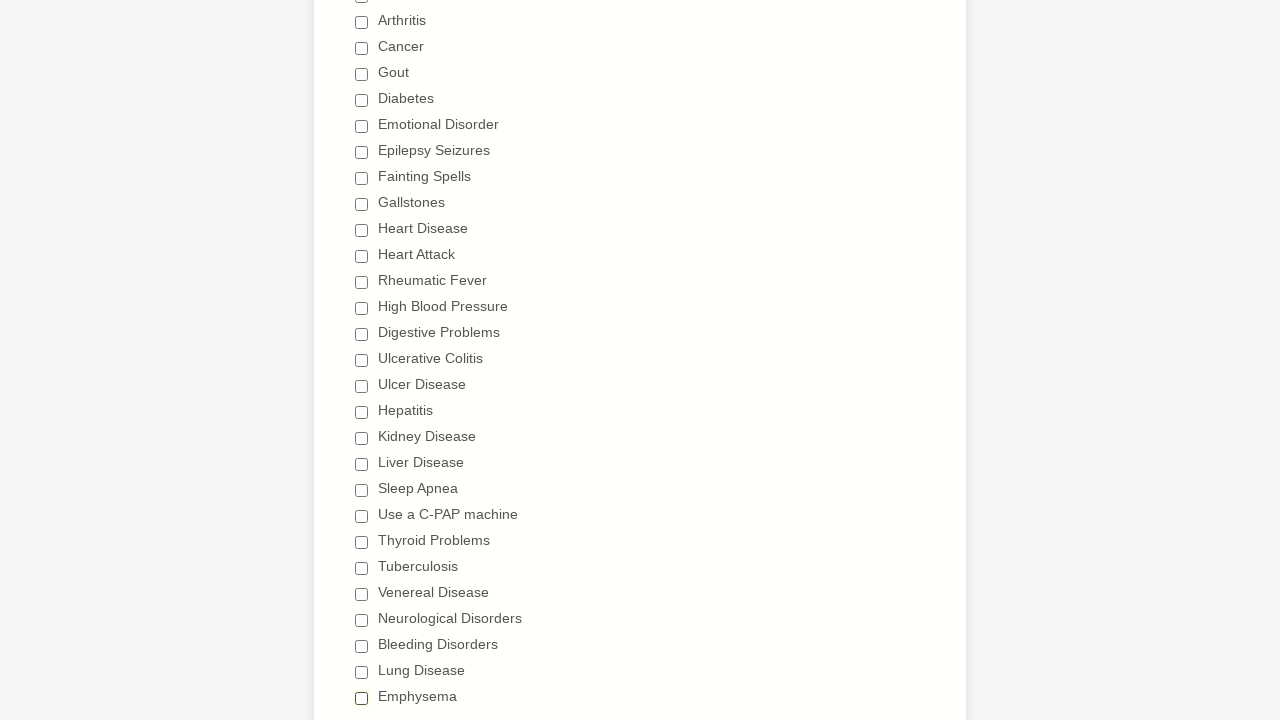

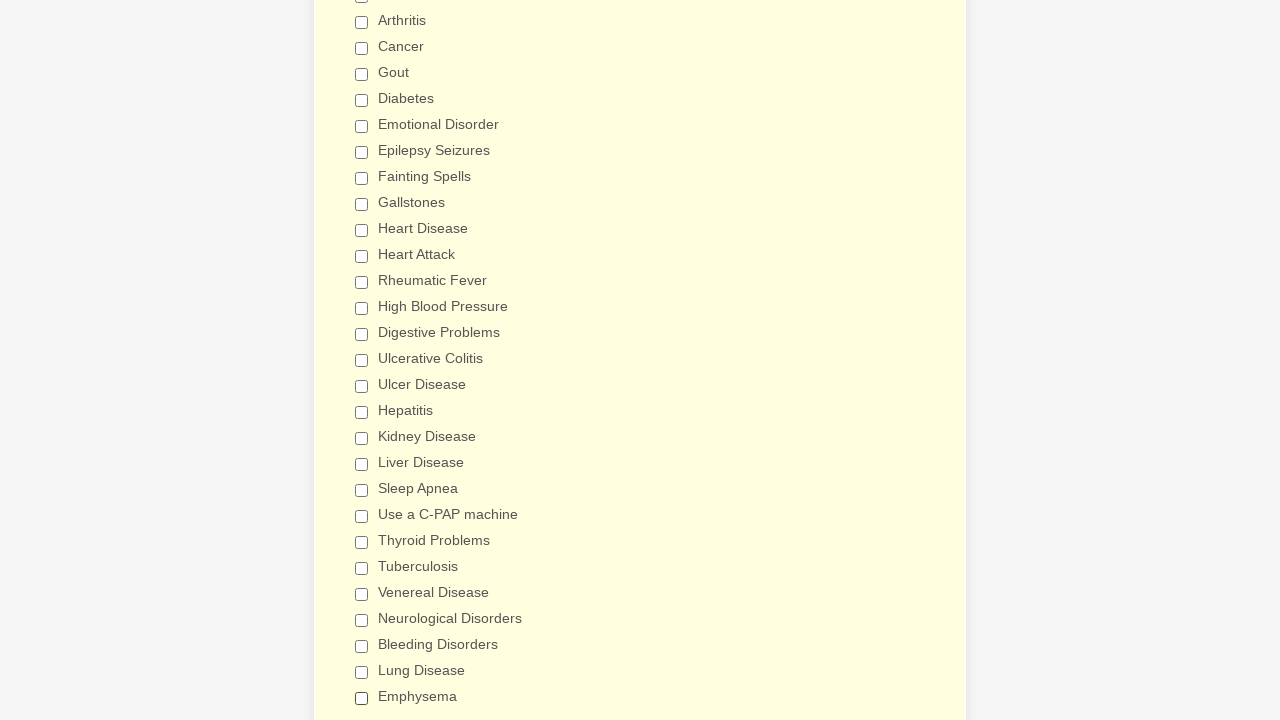